Tests a todo application by adding 5 new items to the list, then marking all 10 items (5 pre-existing + 5 new) as completed by clicking their checkboxes.

Starting URL: https://lambdatest.github.io/sample-todo-app/

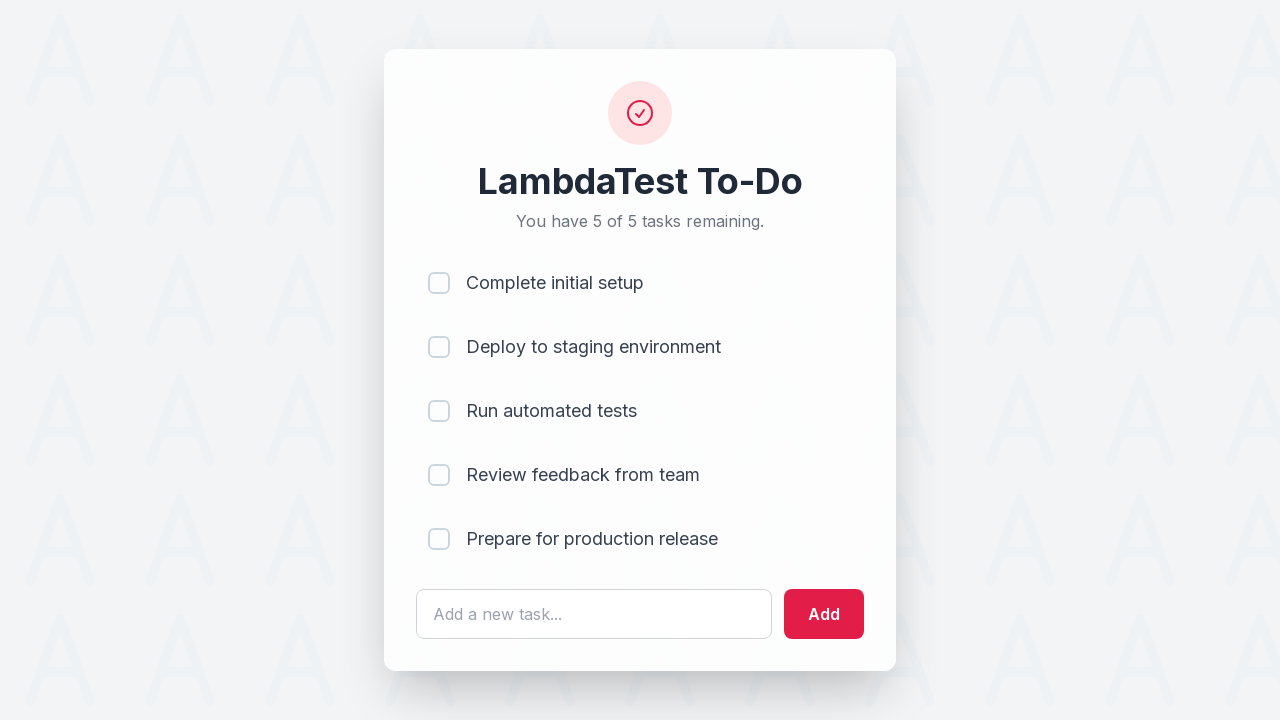

Waited for todo input field to load
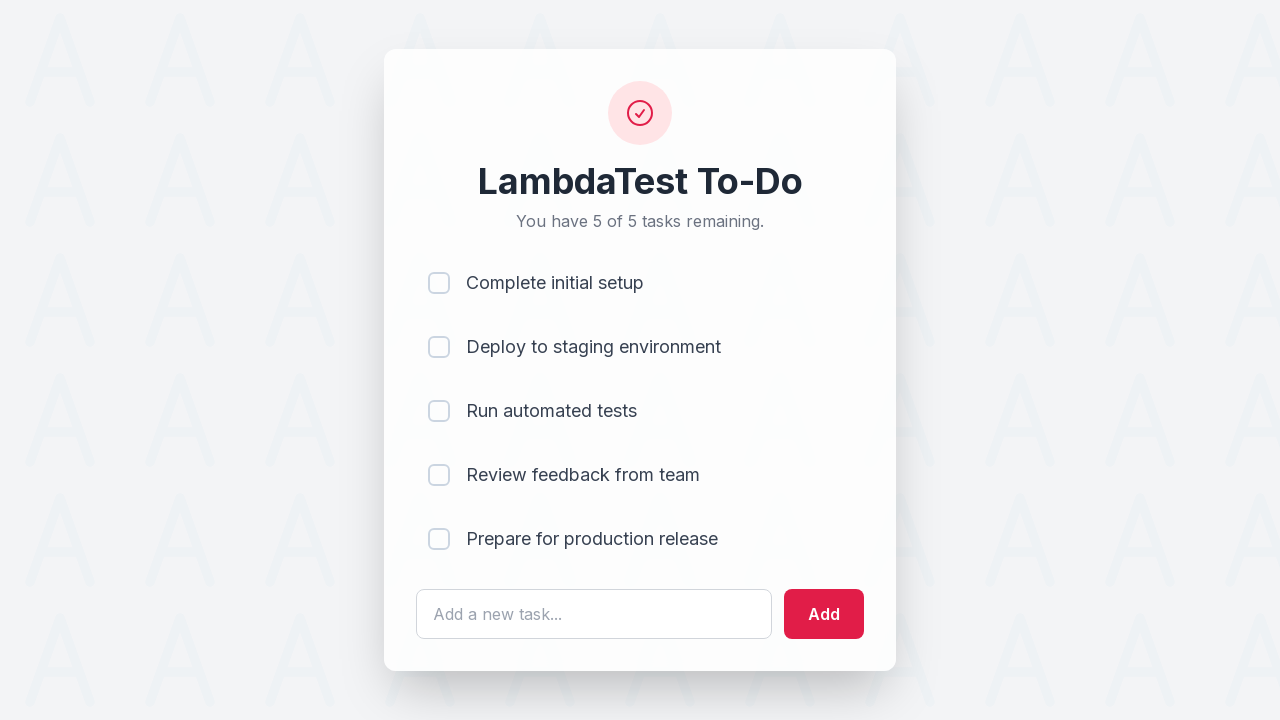

Clicked todo input field to add item 1 at (594, 614) on #sampletodotext
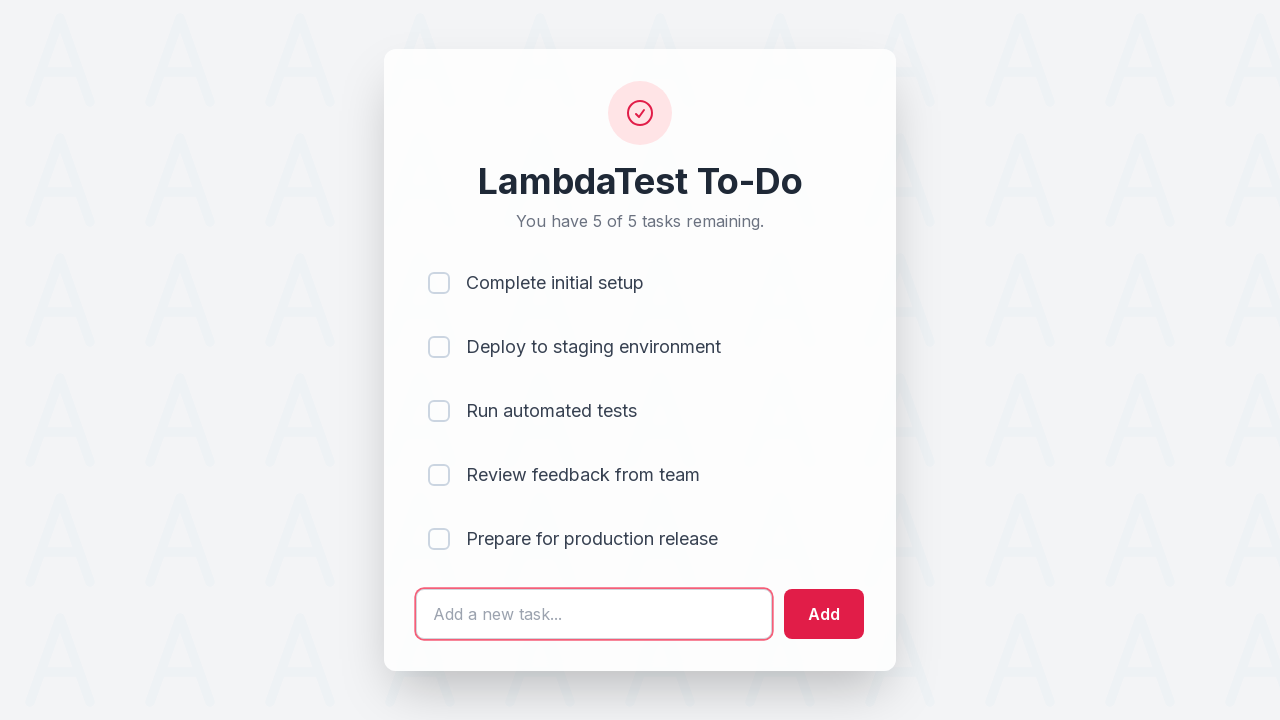

Filled input field with 'Adding a new item 1' on #sampletodotext
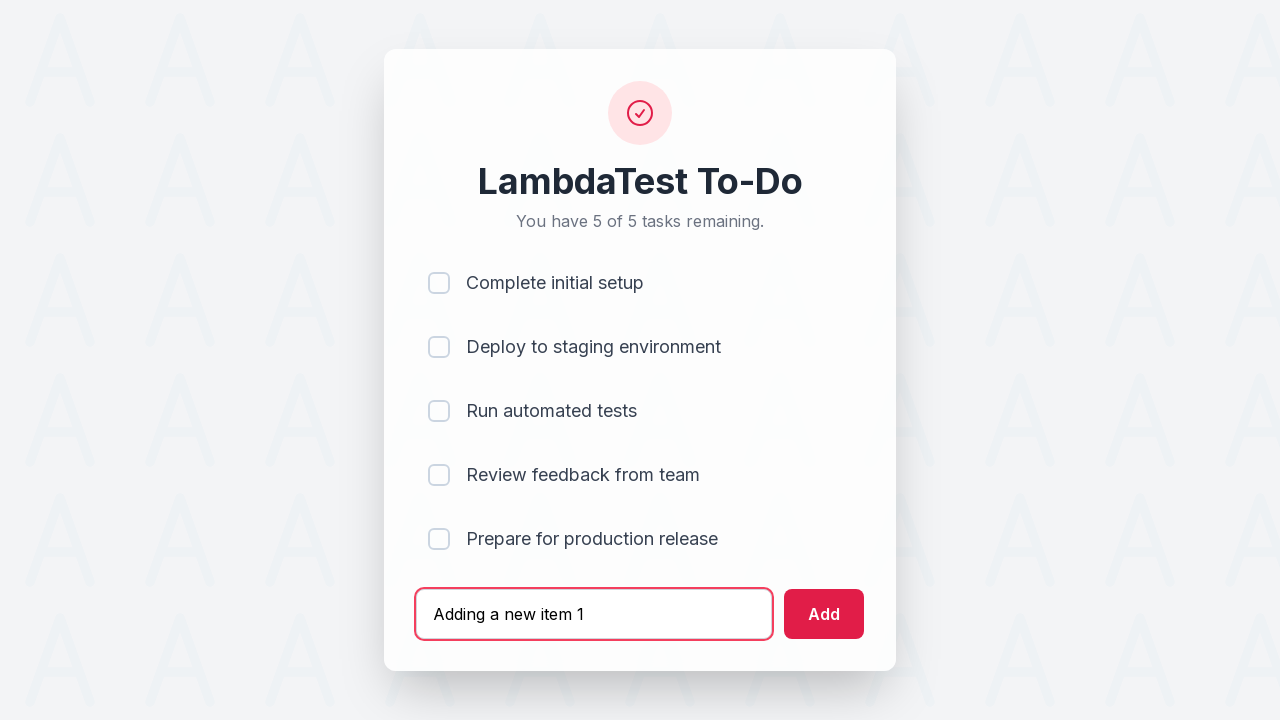

Pressed Enter to add item 1 to the list on #sampletodotext
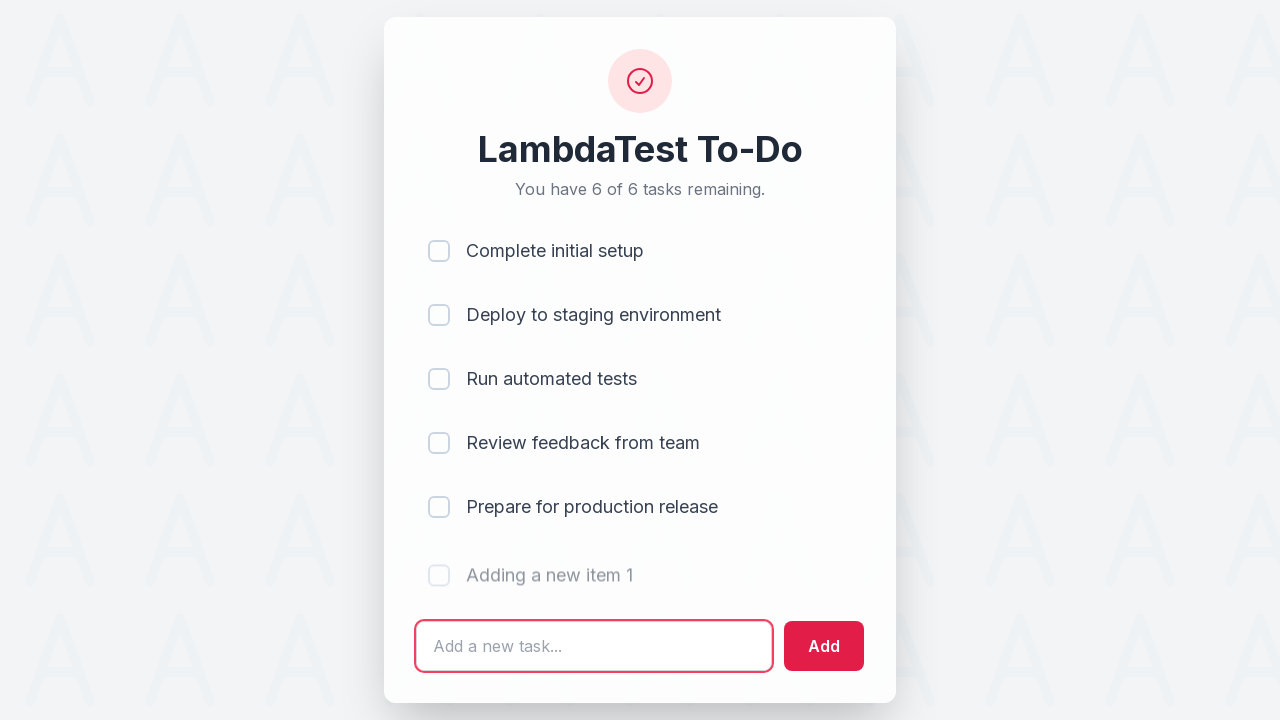

Waited 500ms for item 1 to be added
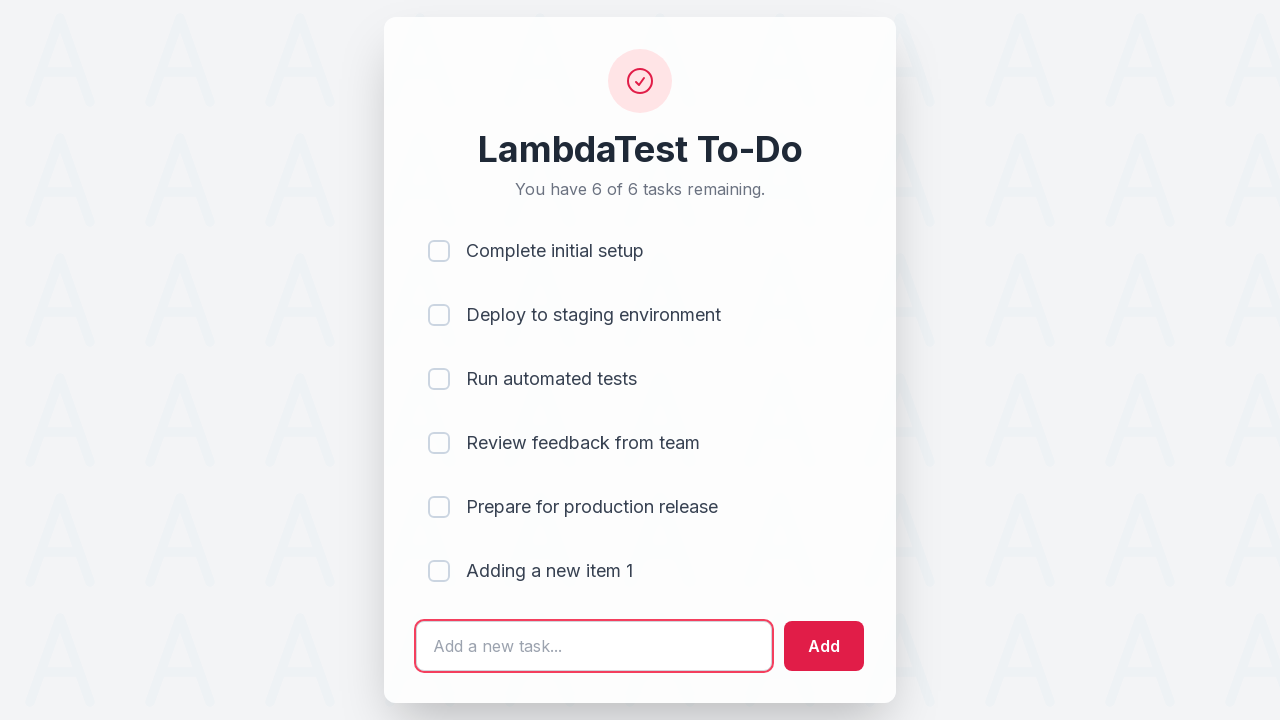

Clicked todo input field to add item 2 at (594, 646) on #sampletodotext
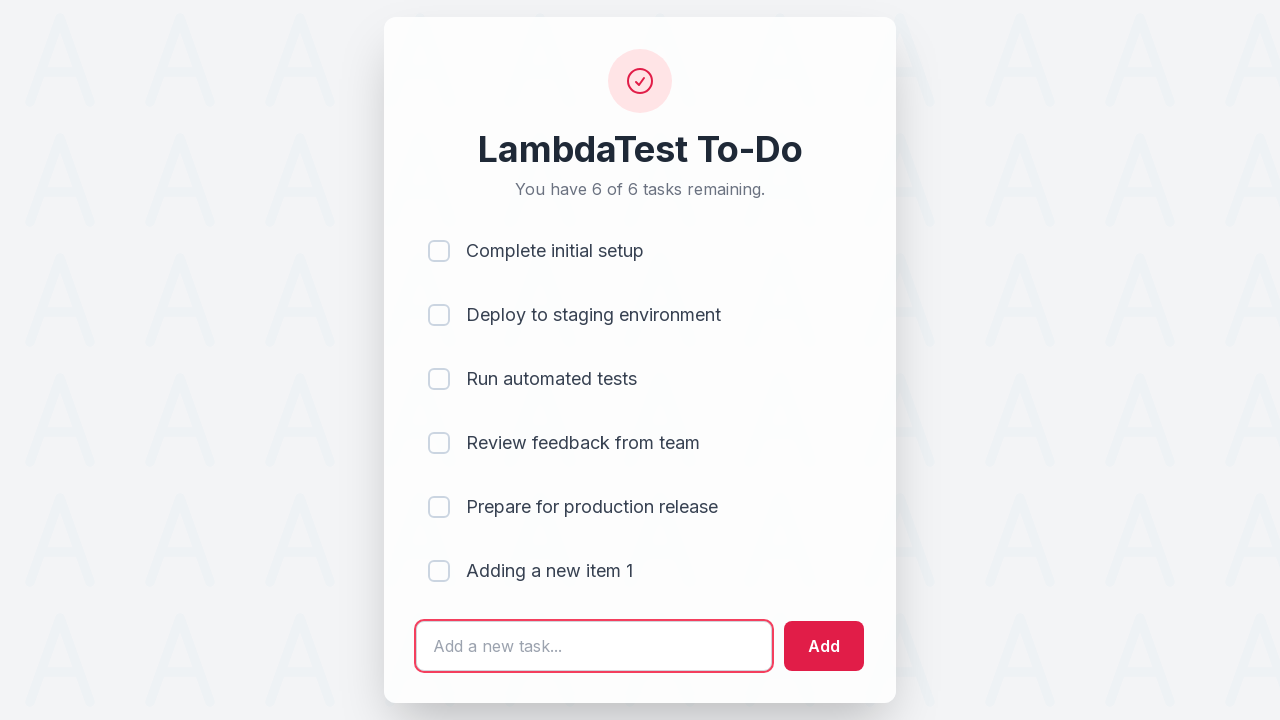

Filled input field with 'Adding a new item 2' on #sampletodotext
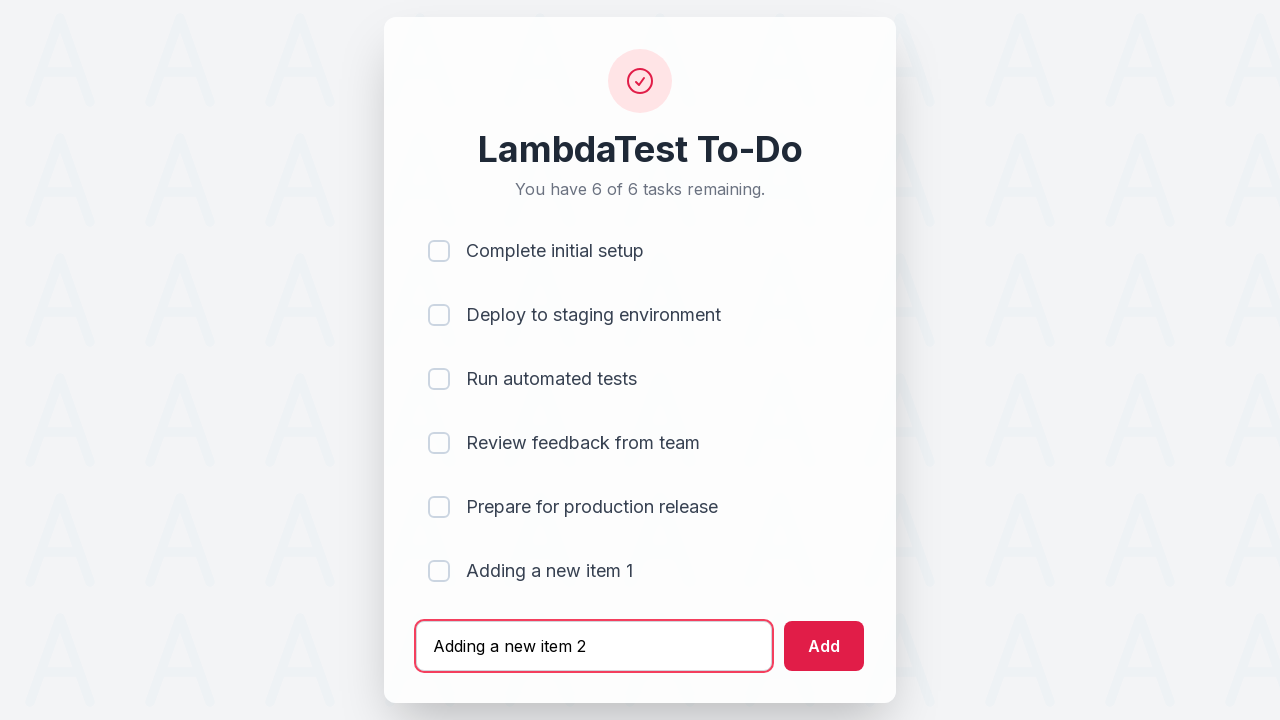

Pressed Enter to add item 2 to the list on #sampletodotext
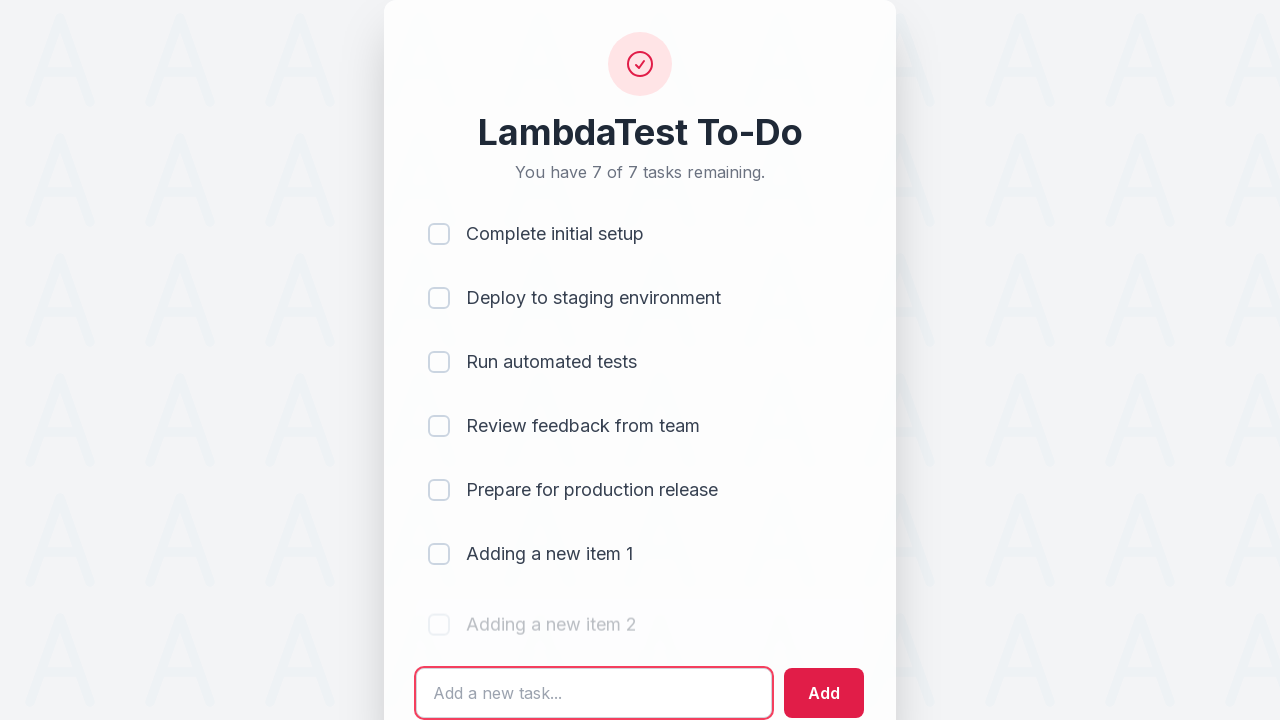

Waited 500ms for item 2 to be added
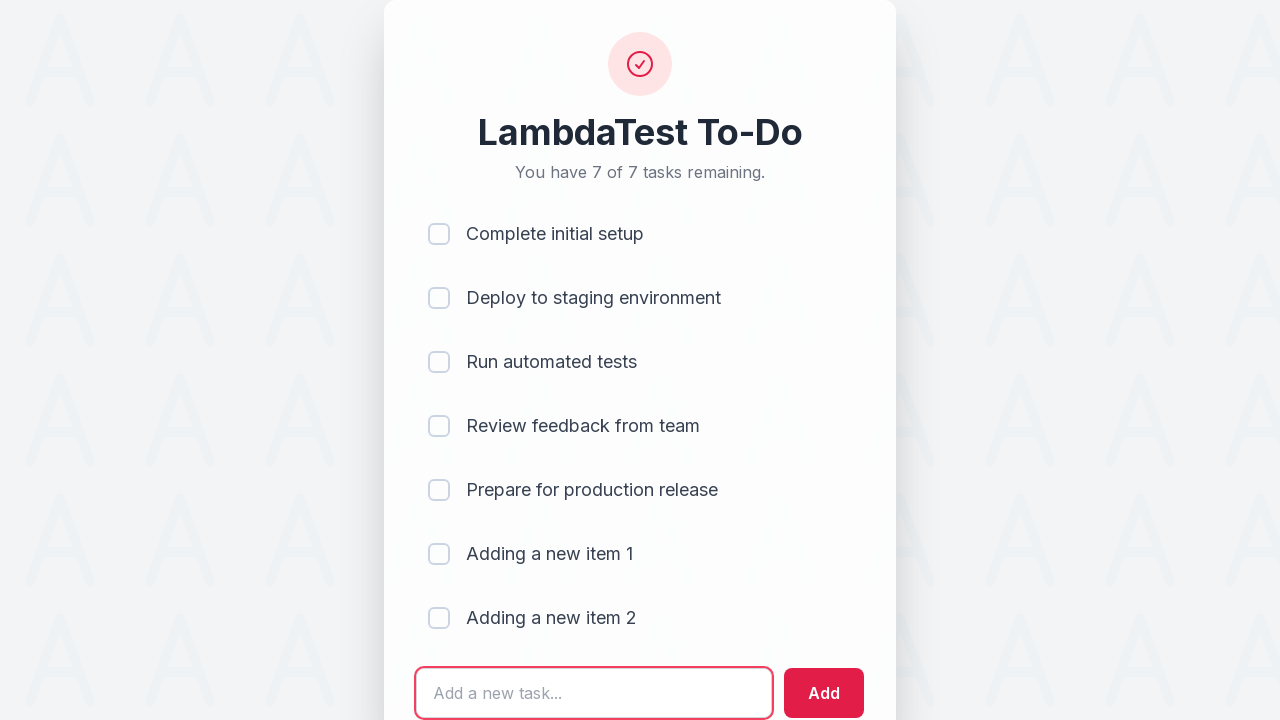

Clicked todo input field to add item 3 at (594, 693) on #sampletodotext
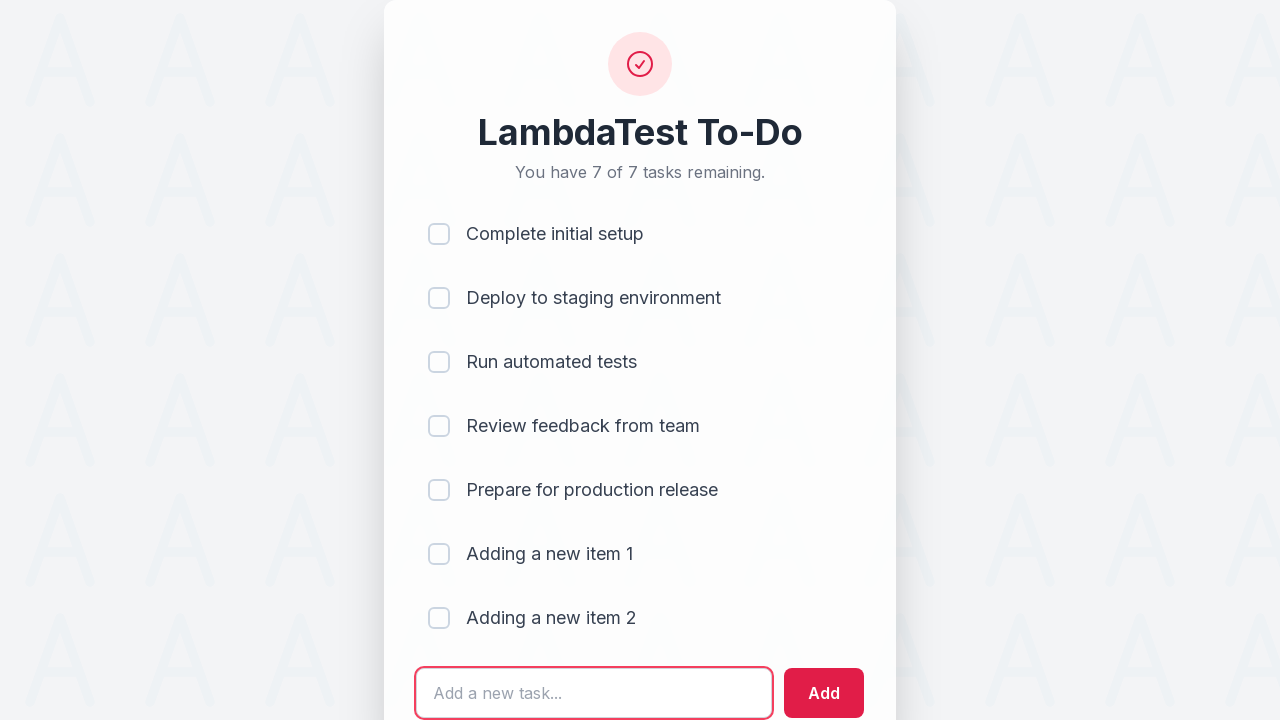

Filled input field with 'Adding a new item 3' on #sampletodotext
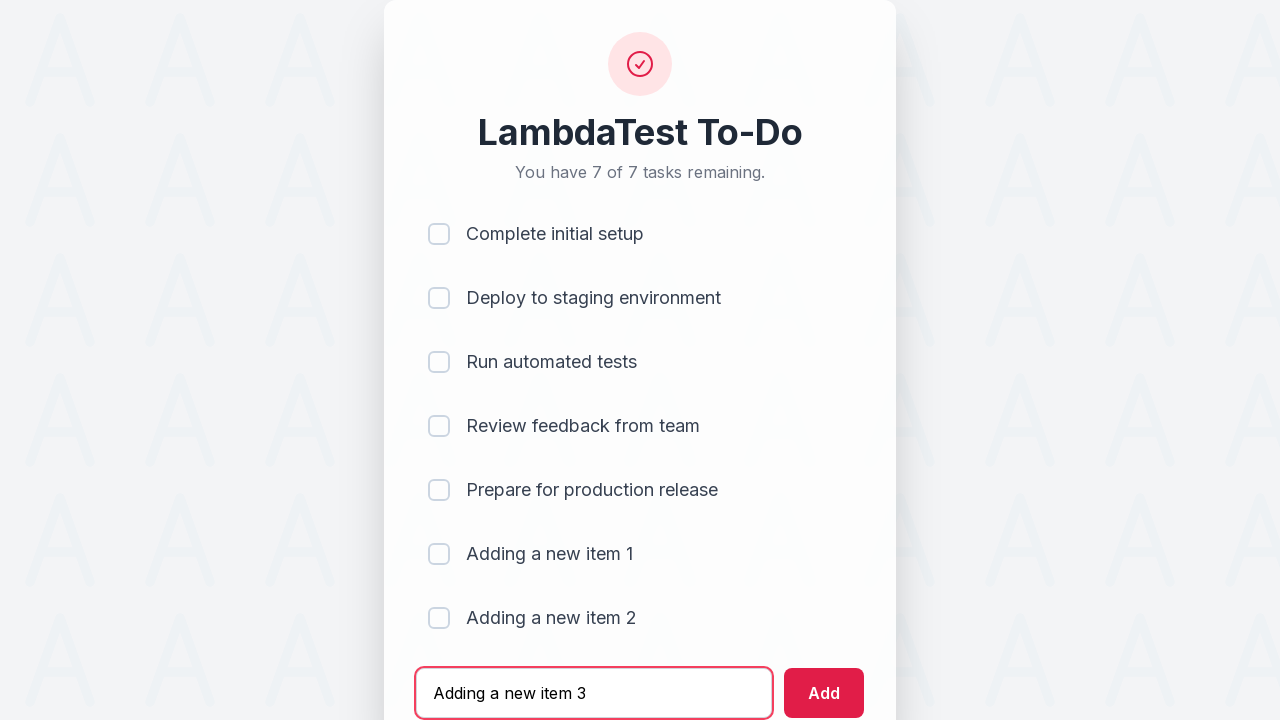

Pressed Enter to add item 3 to the list on #sampletodotext
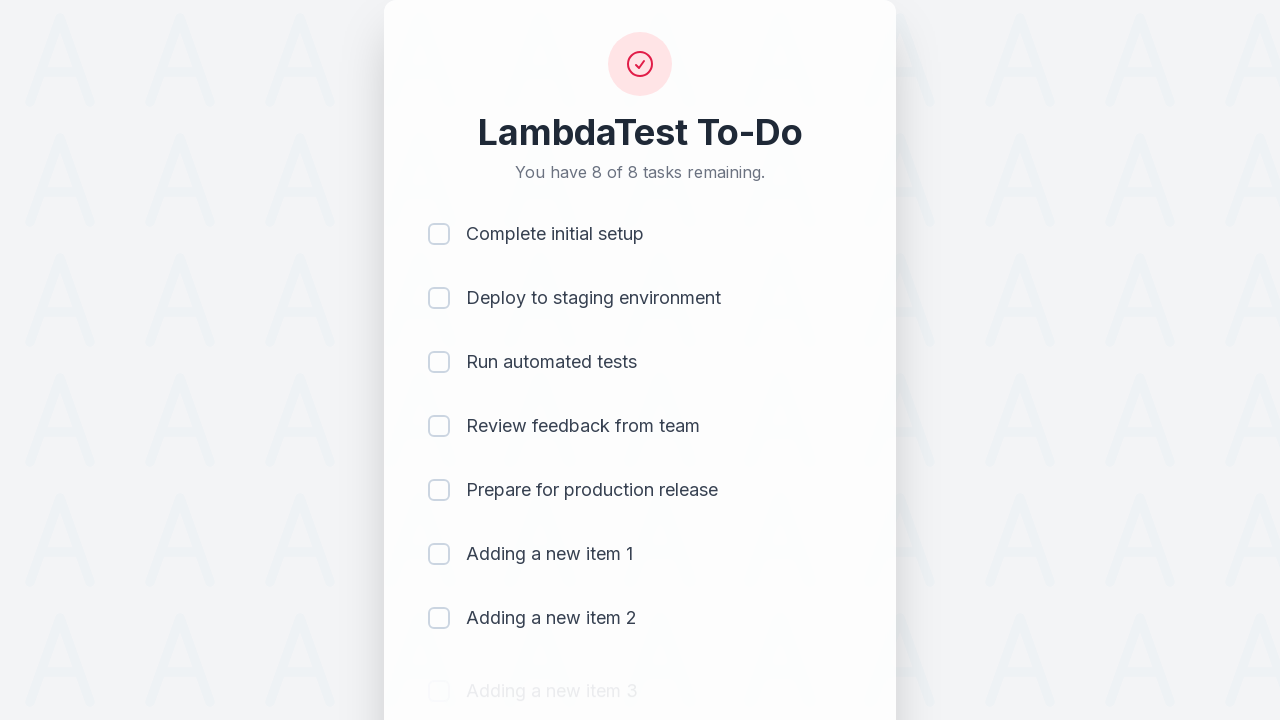

Waited 500ms for item 3 to be added
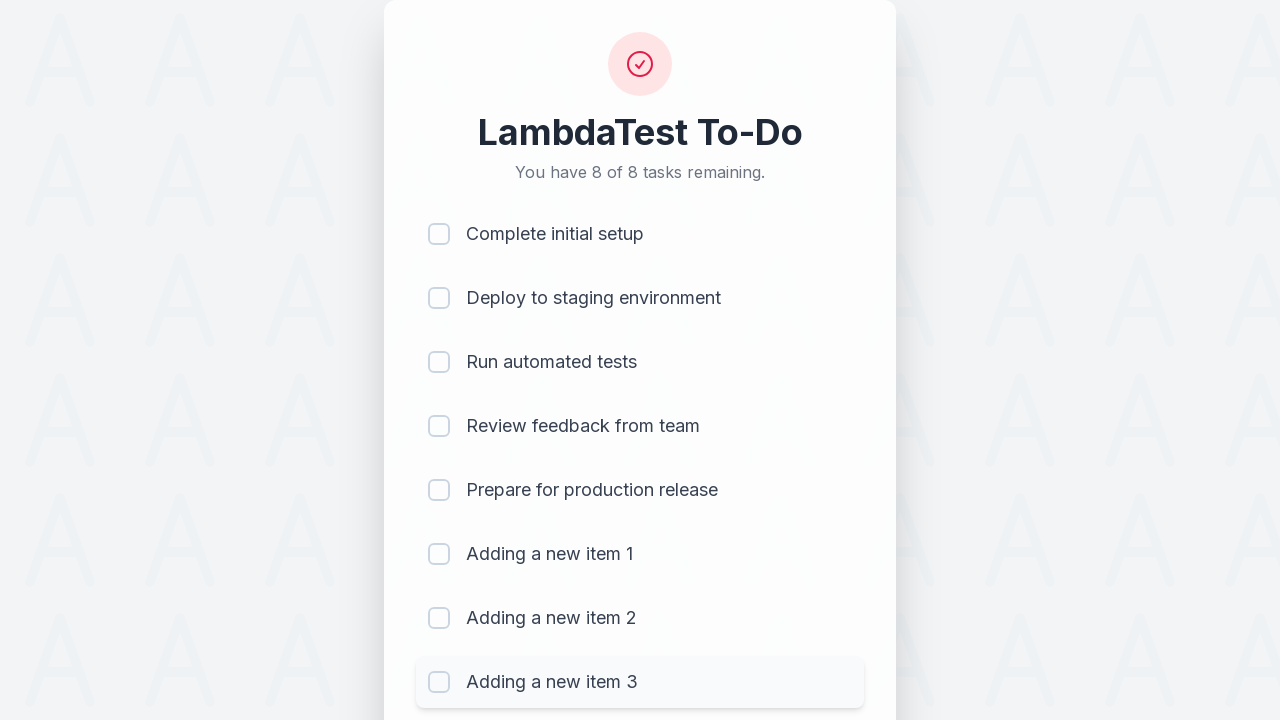

Clicked todo input field to add item 4 at (594, 663) on #sampletodotext
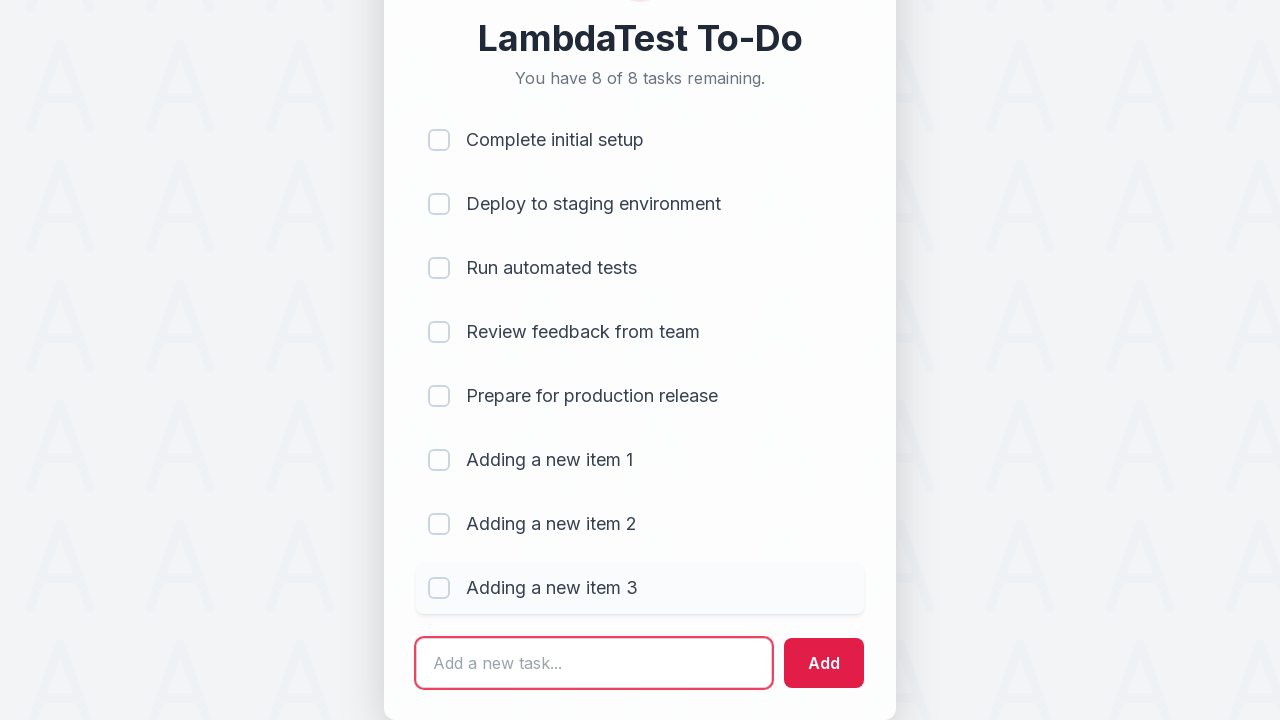

Filled input field with 'Adding a new item 4' on #sampletodotext
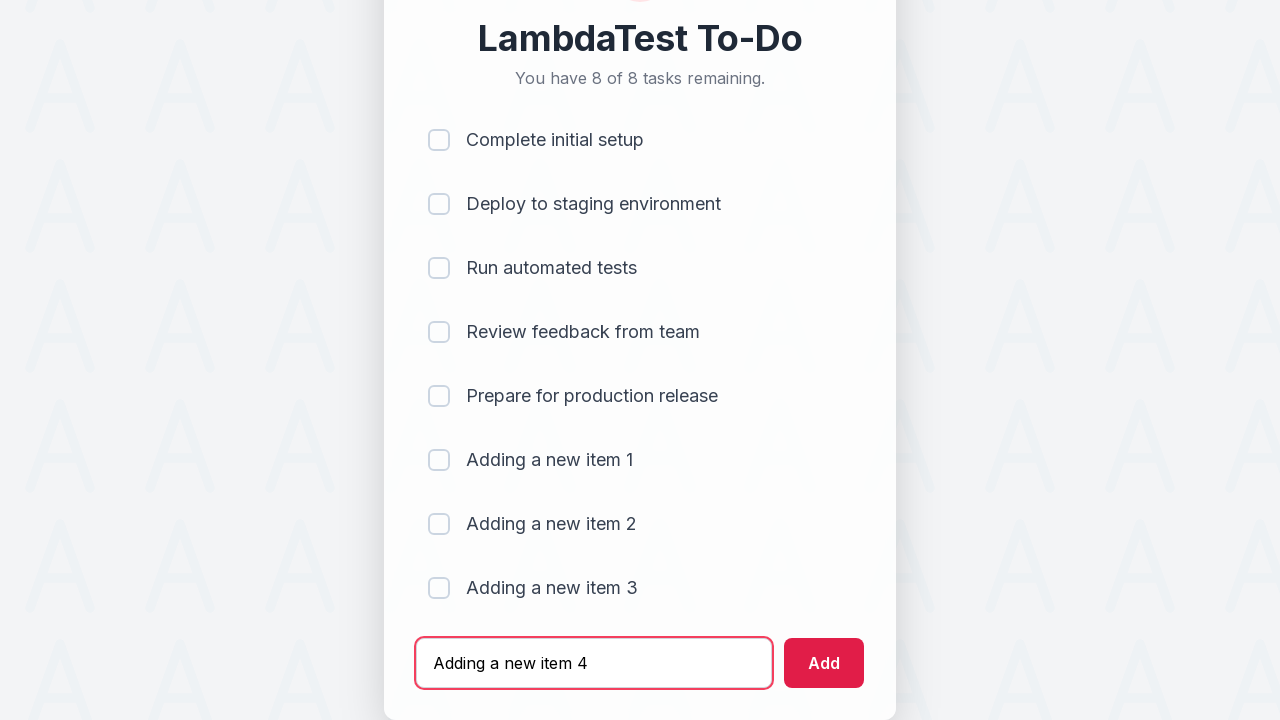

Pressed Enter to add item 4 to the list on #sampletodotext
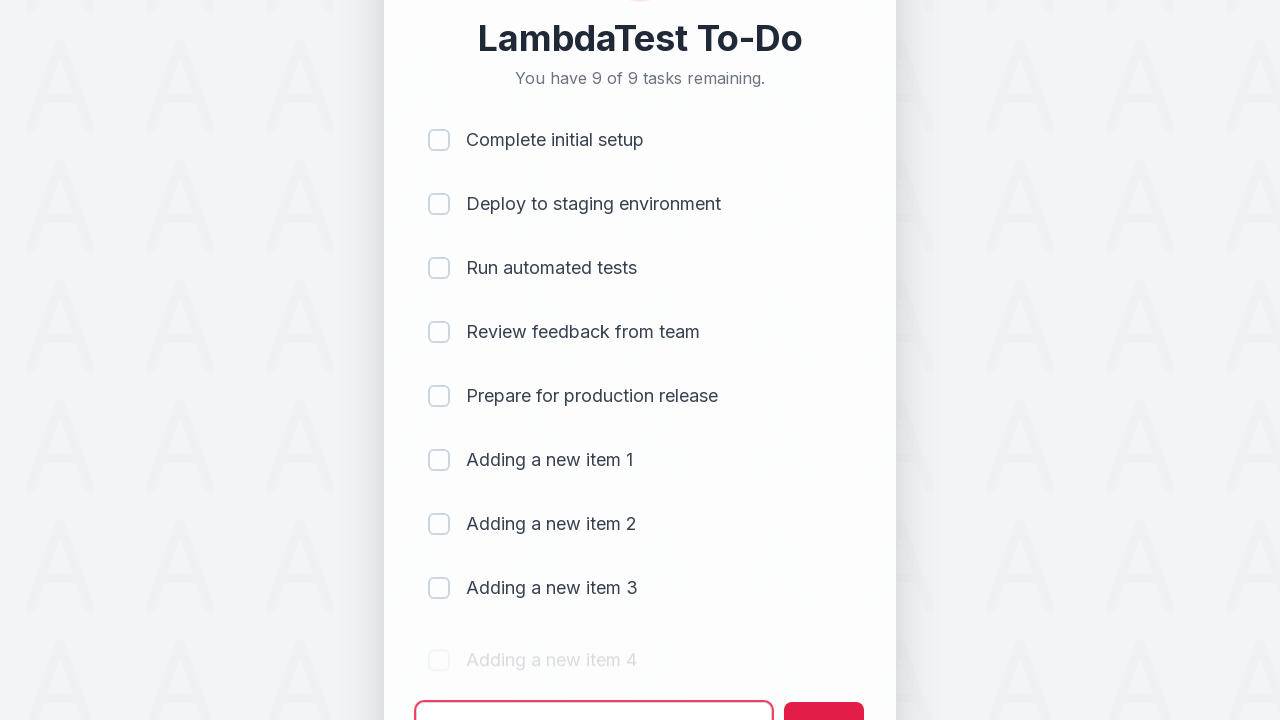

Waited 500ms for item 4 to be added
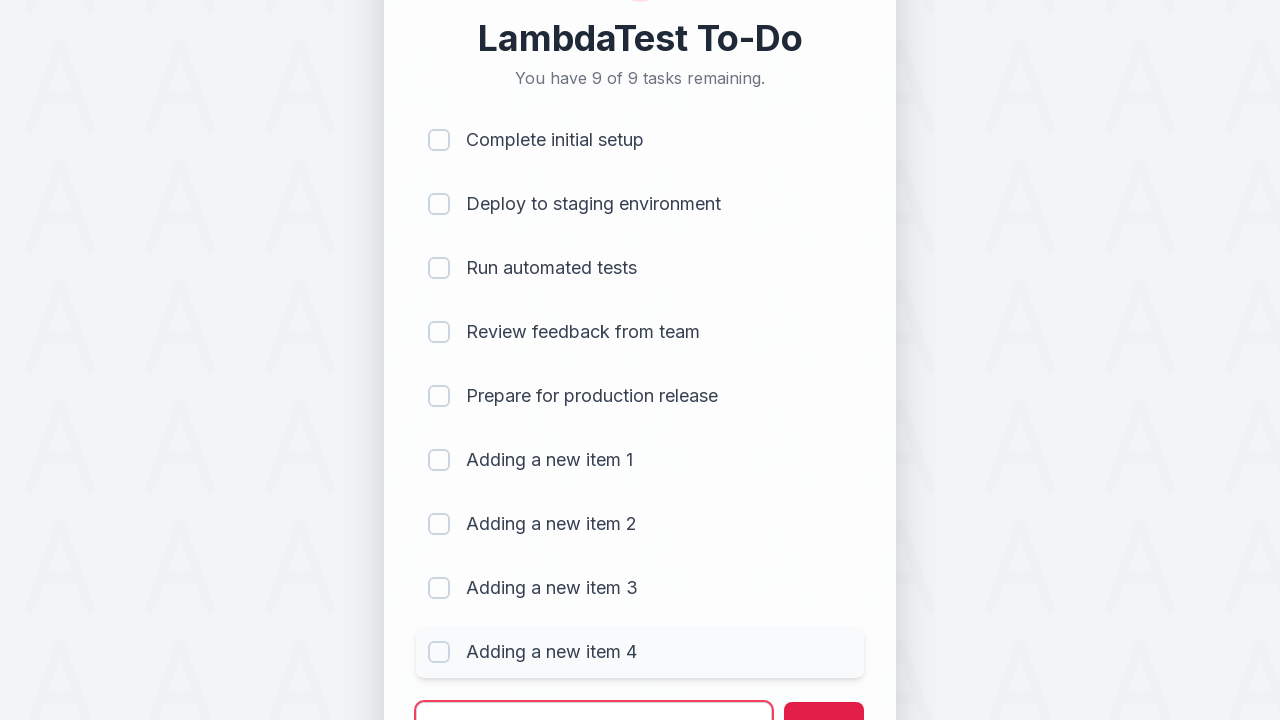

Clicked todo input field to add item 5 at (594, 695) on #sampletodotext
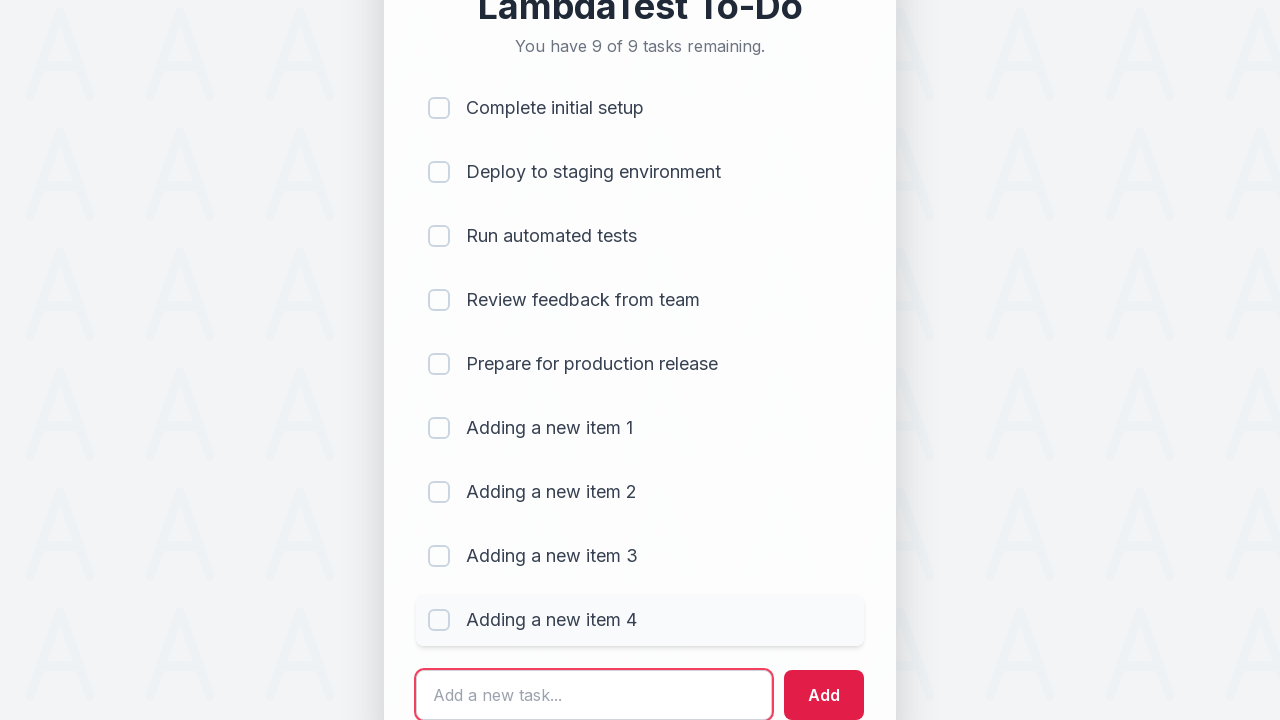

Filled input field with 'Adding a new item 5' on #sampletodotext
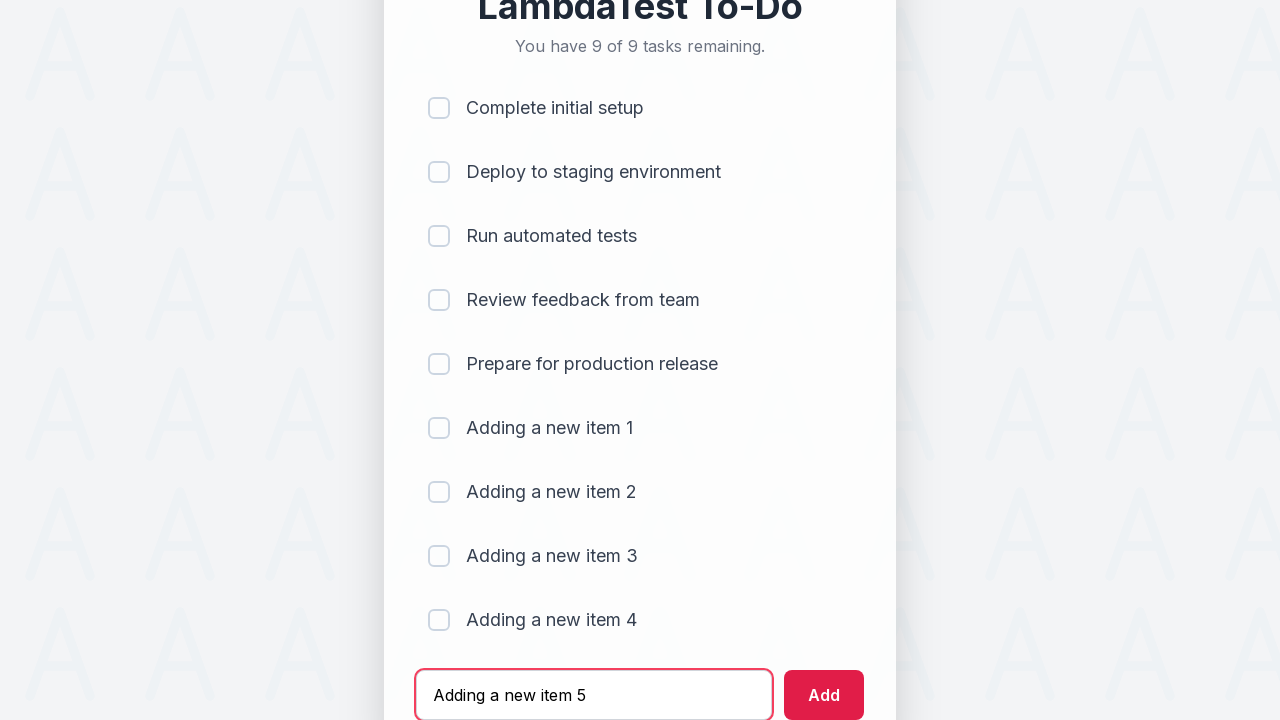

Pressed Enter to add item 5 to the list on #sampletodotext
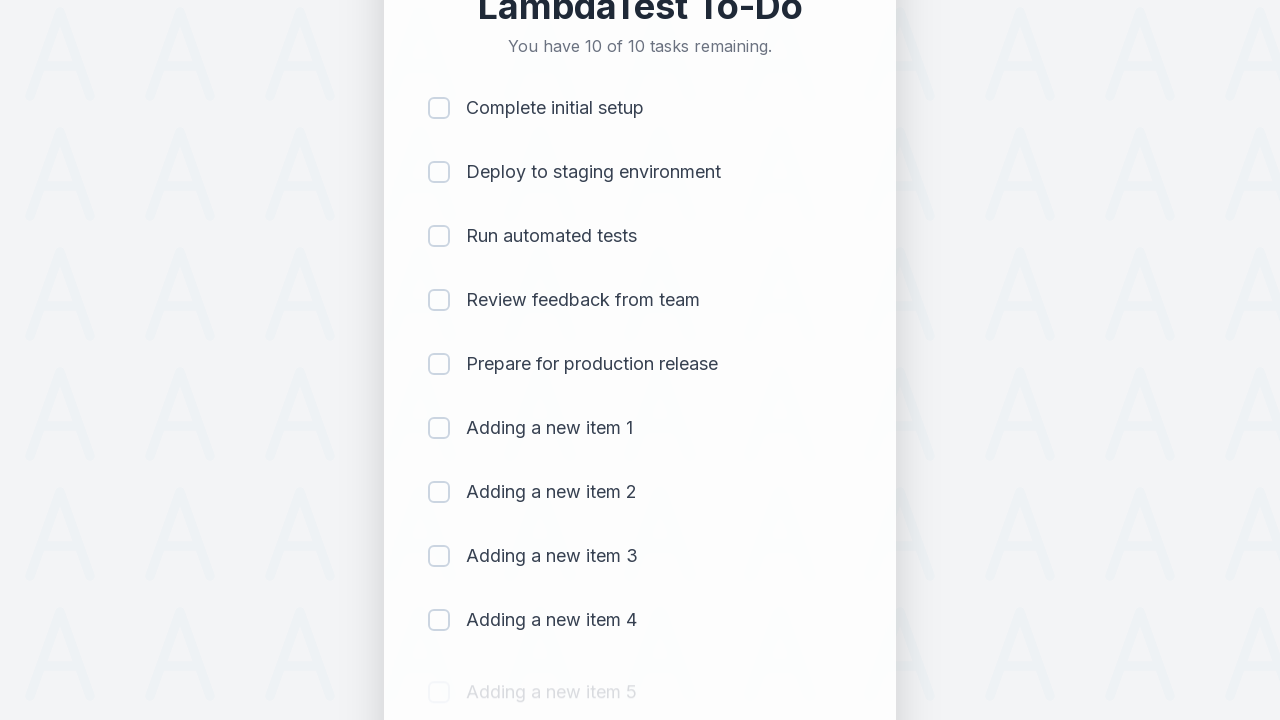

Waited 500ms for item 5 to be added
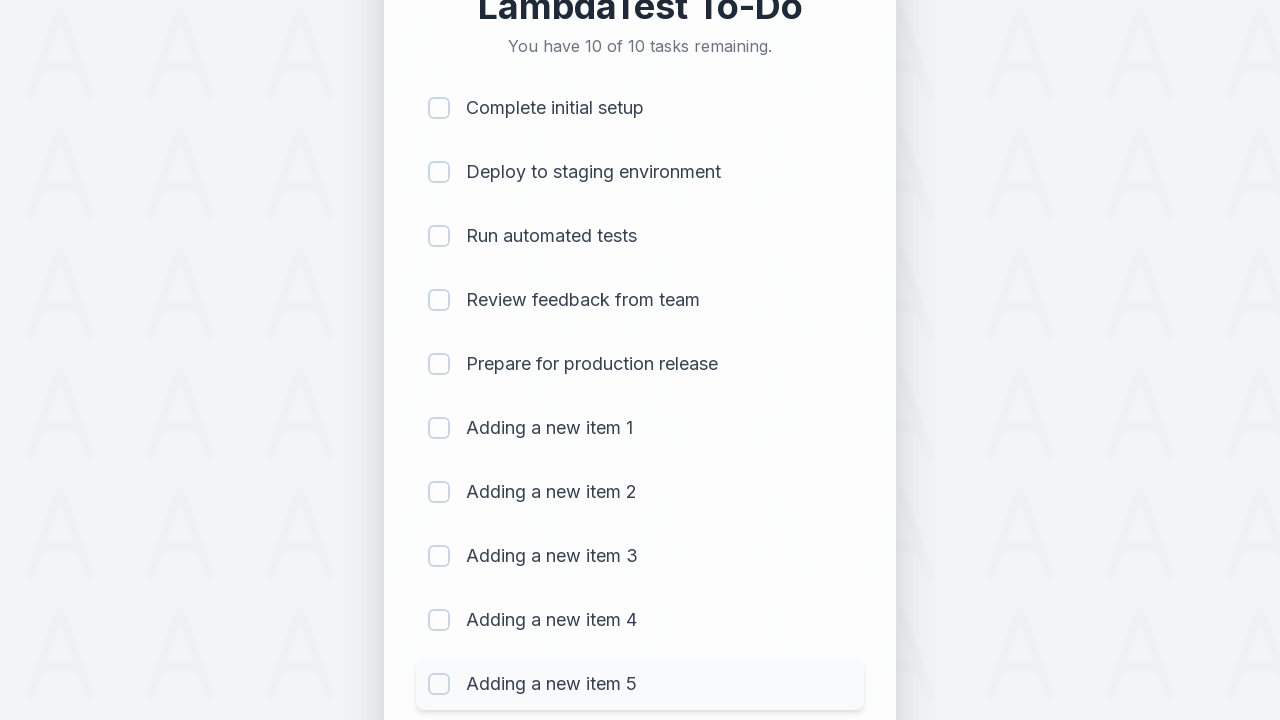

Clicked checkbox for item 1 to mark as completed at (439, 108) on (//input[@type='checkbox'])[1]
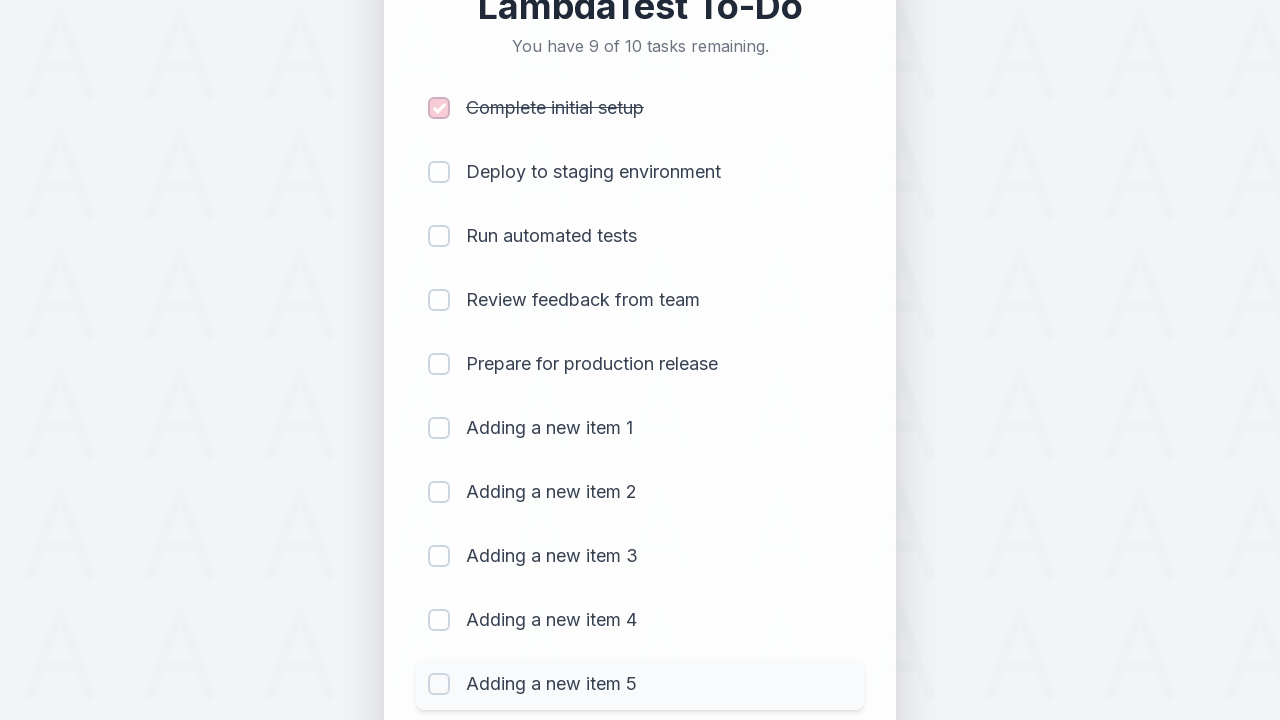

Waited 300ms after marking item 1 as completed
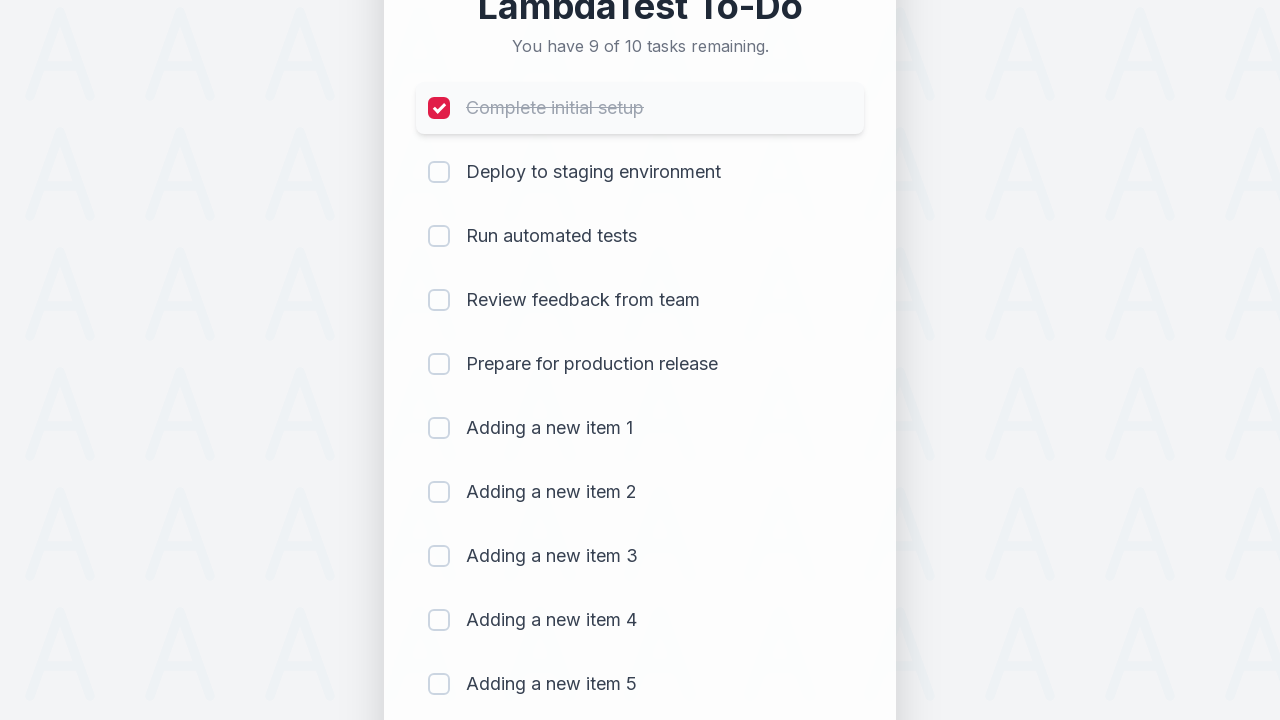

Clicked checkbox for item 2 to mark as completed at (439, 172) on (//input[@type='checkbox'])[2]
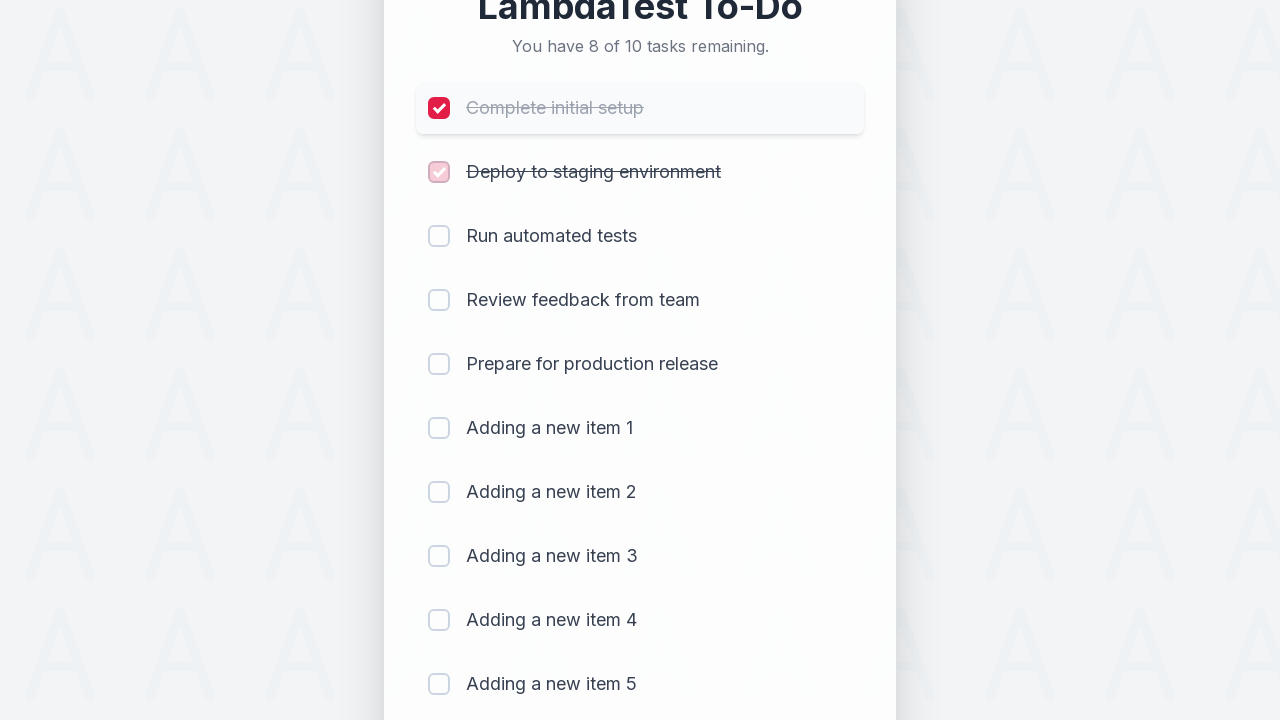

Waited 300ms after marking item 2 as completed
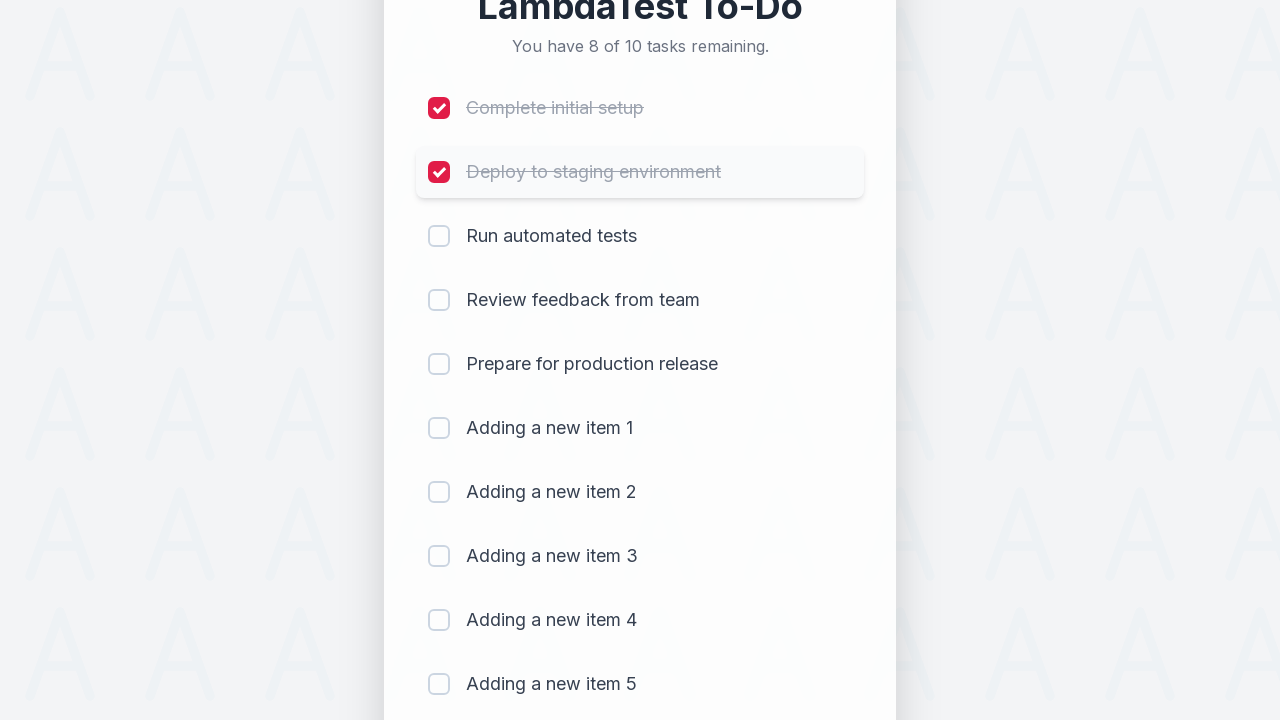

Clicked checkbox for item 3 to mark as completed at (439, 236) on (//input[@type='checkbox'])[3]
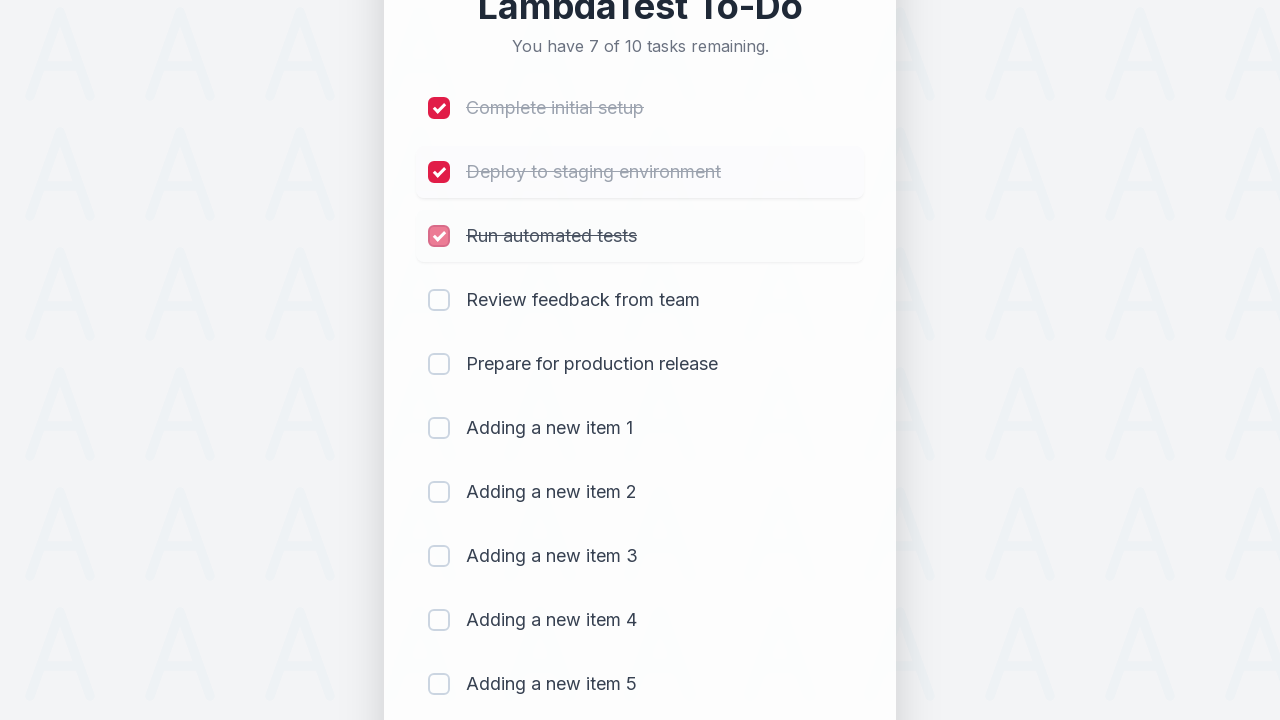

Waited 300ms after marking item 3 as completed
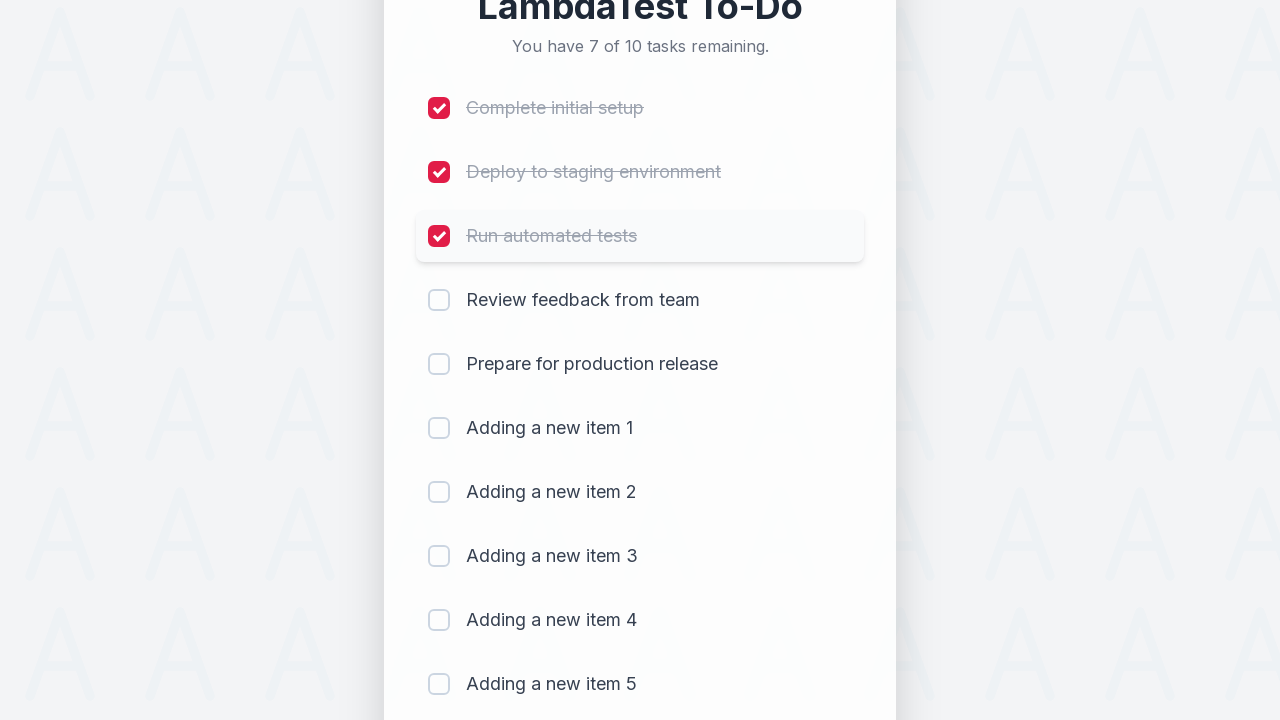

Clicked checkbox for item 4 to mark as completed at (439, 300) on (//input[@type='checkbox'])[4]
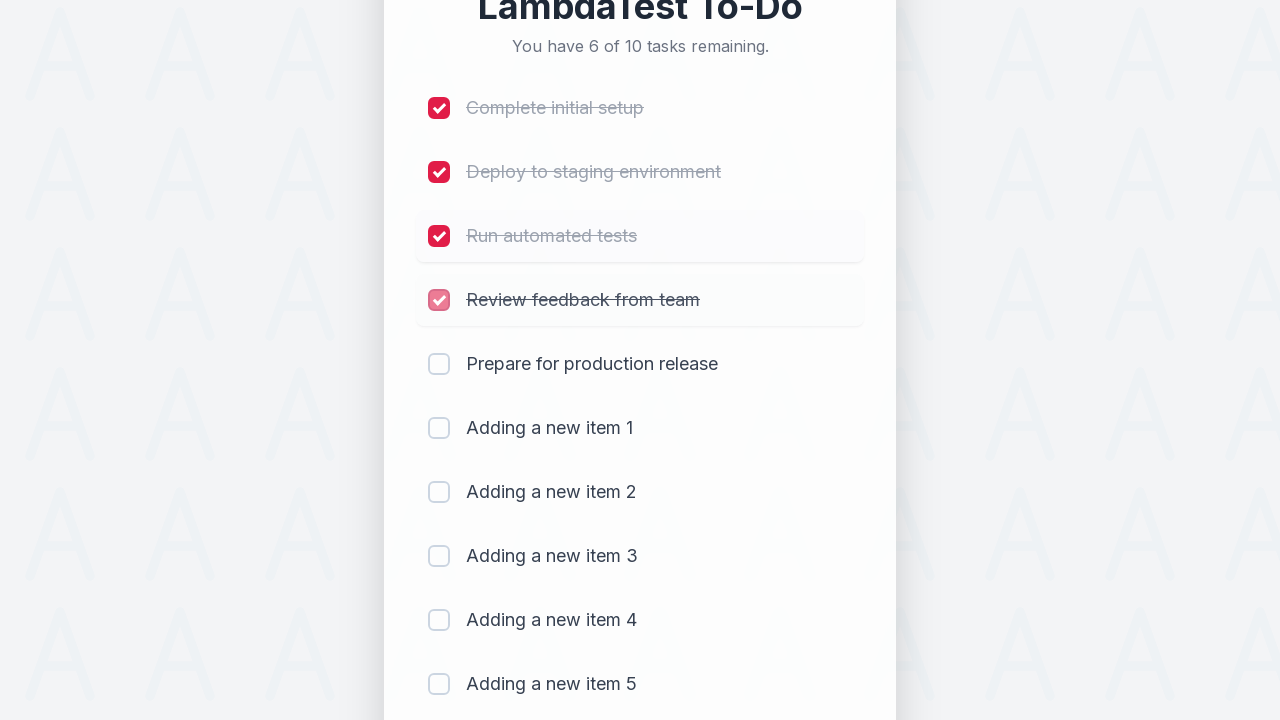

Waited 300ms after marking item 4 as completed
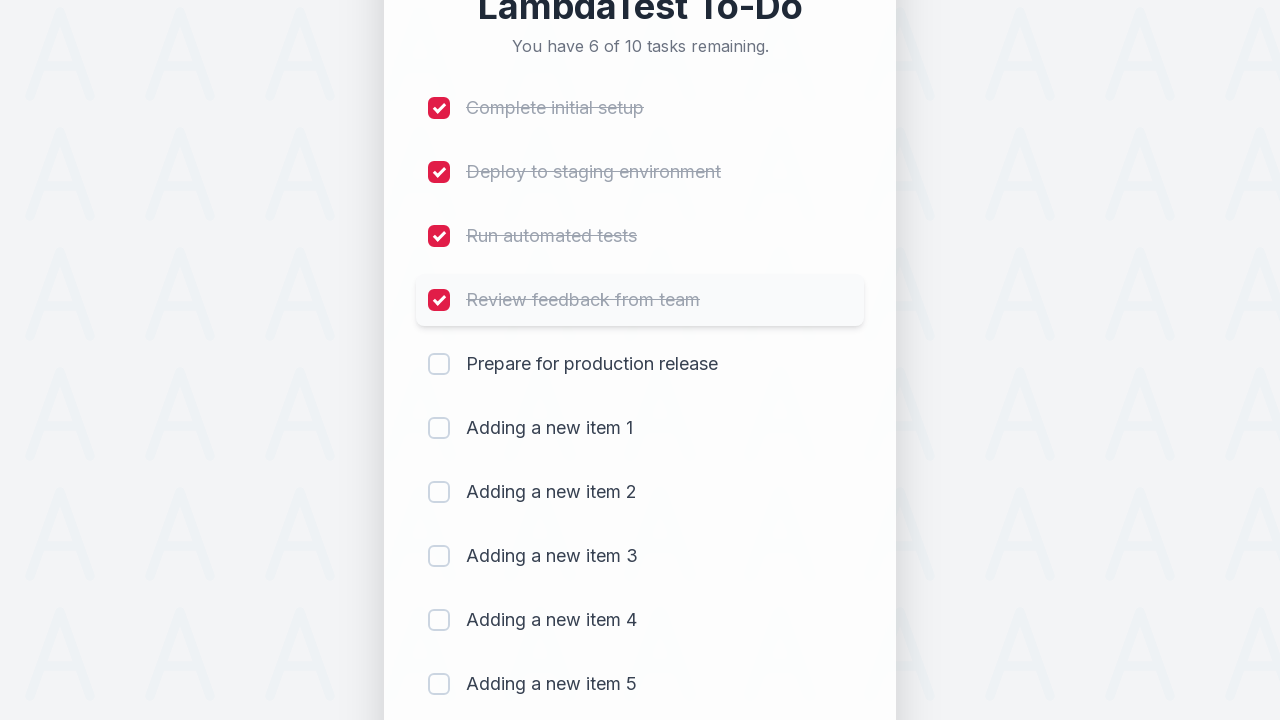

Clicked checkbox for item 5 to mark as completed at (439, 364) on (//input[@type='checkbox'])[5]
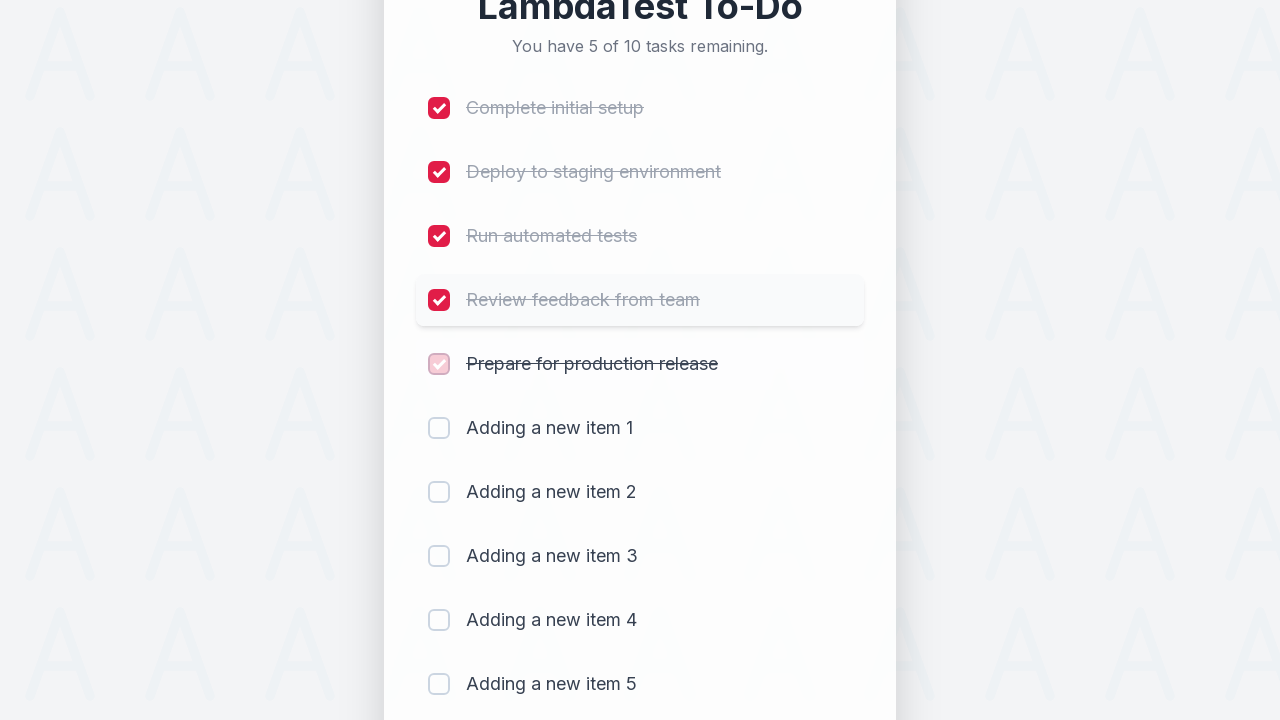

Waited 300ms after marking item 5 as completed
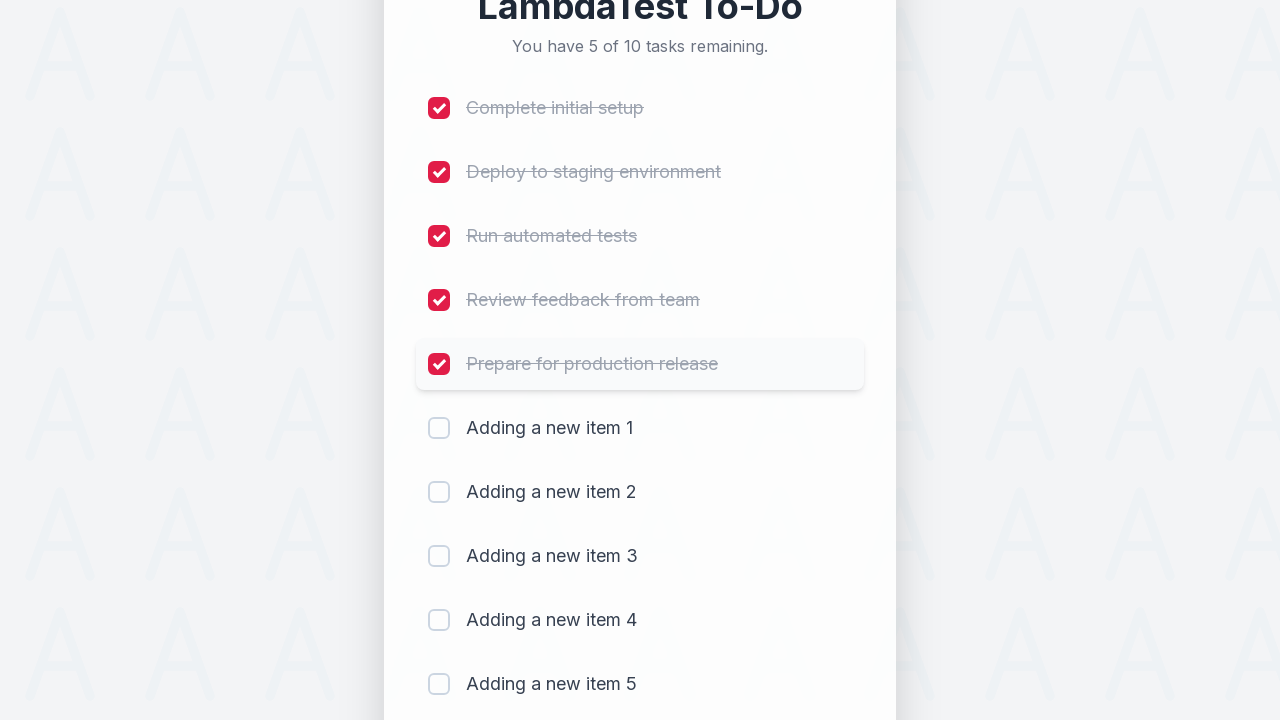

Clicked checkbox for item 6 to mark as completed at (439, 428) on (//input[@type='checkbox'])[6]
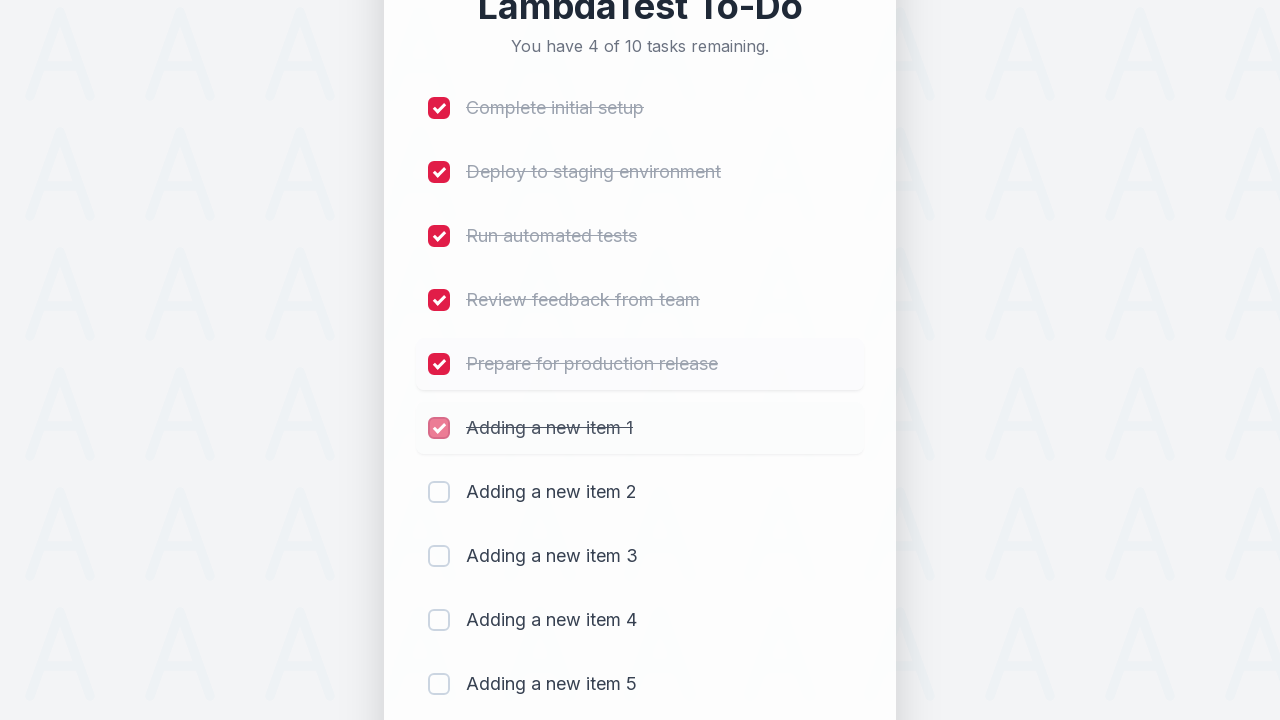

Waited 300ms after marking item 6 as completed
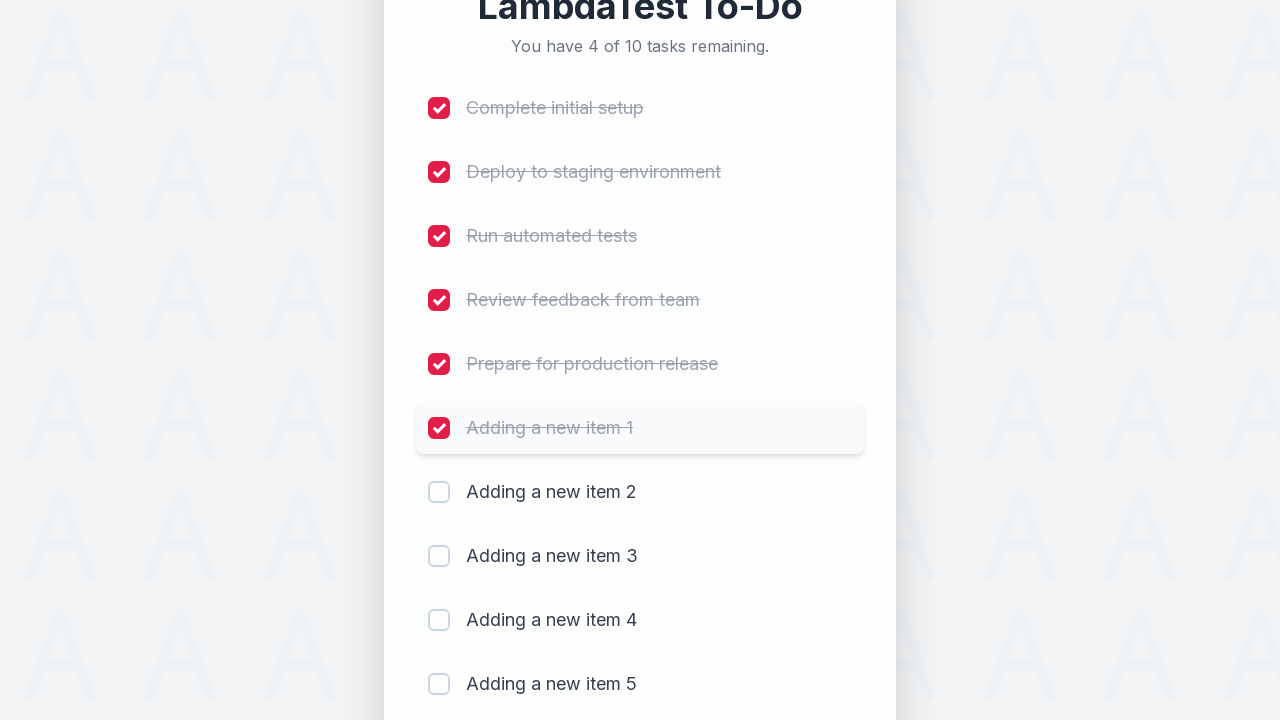

Clicked checkbox for item 7 to mark as completed at (439, 492) on (//input[@type='checkbox'])[7]
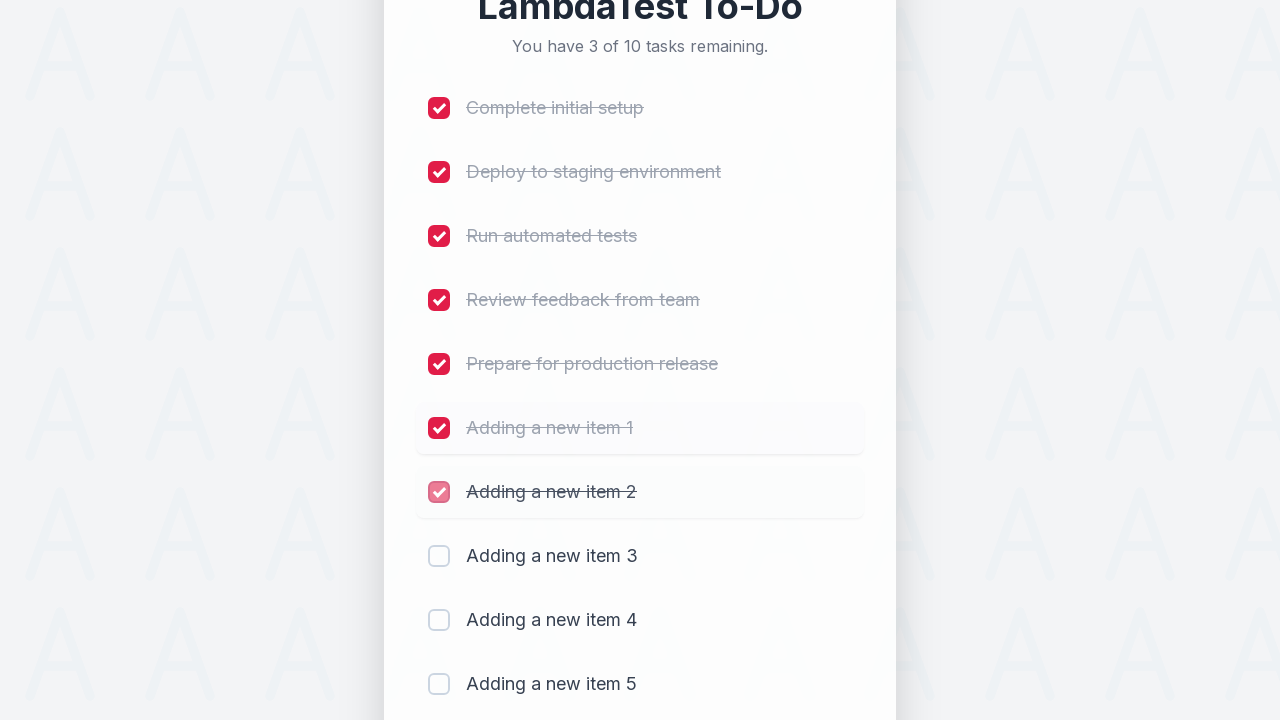

Waited 300ms after marking item 7 as completed
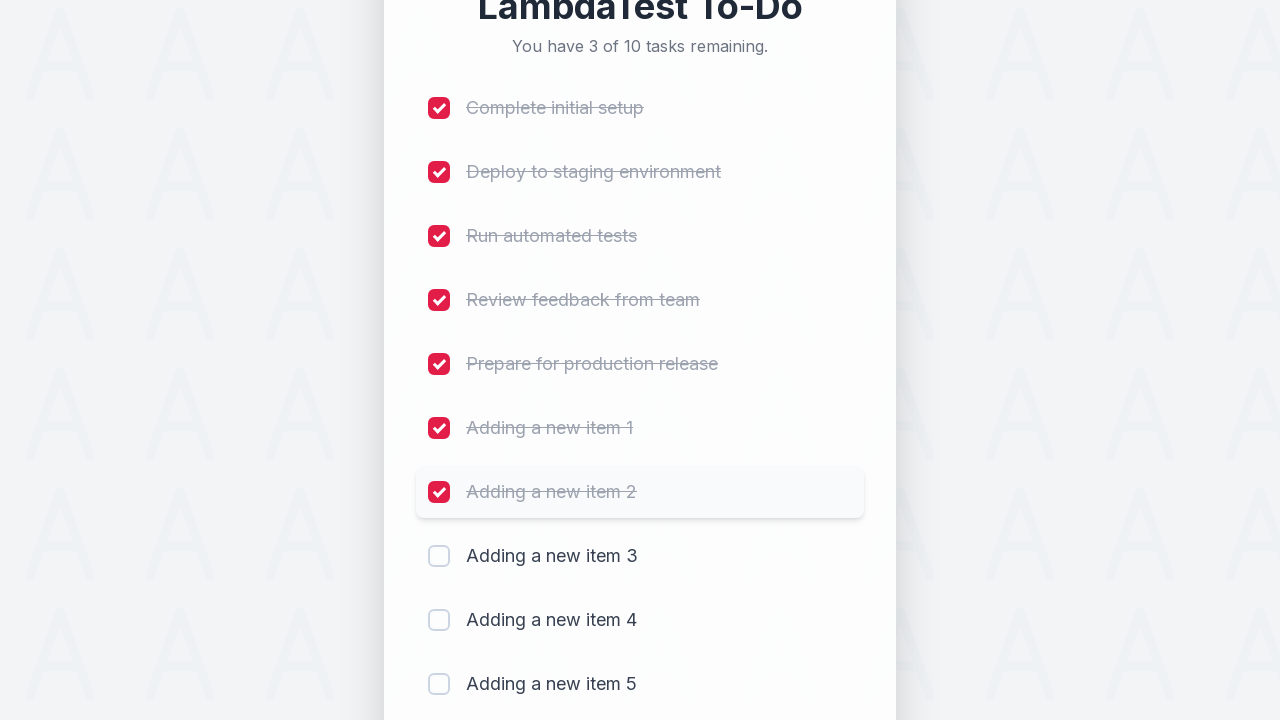

Clicked checkbox for item 8 to mark as completed at (439, 556) on (//input[@type='checkbox'])[8]
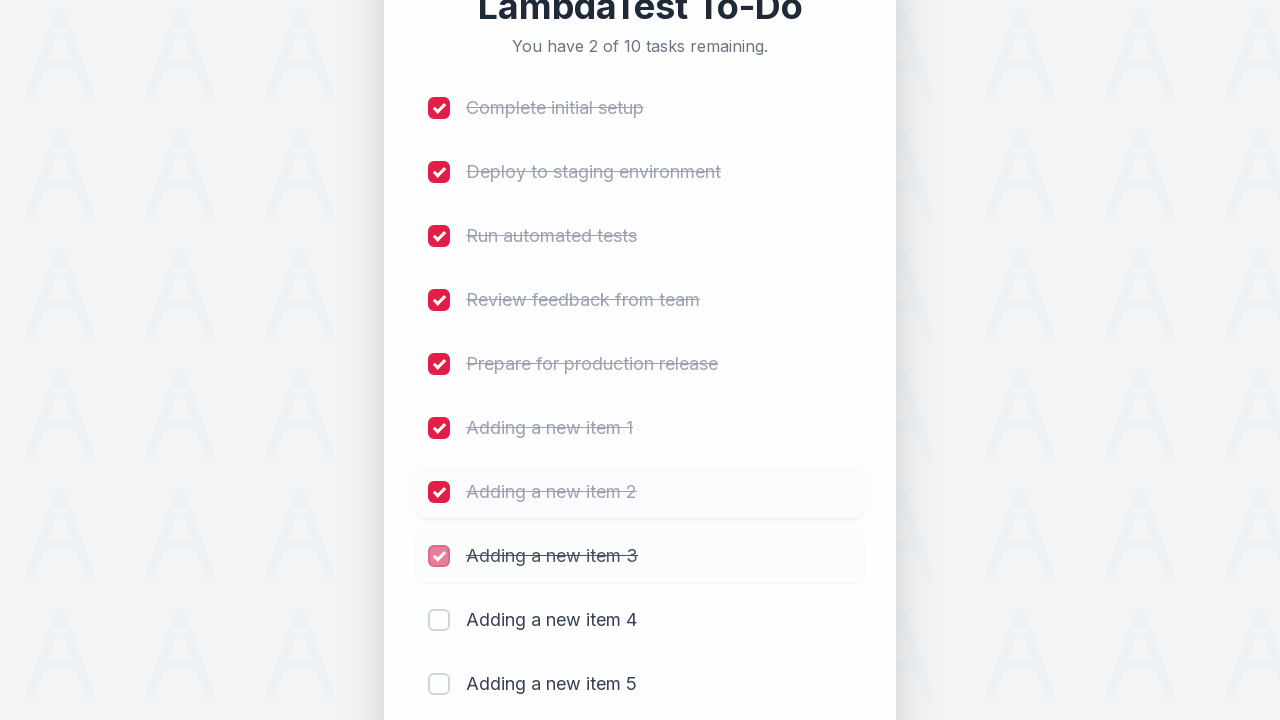

Waited 300ms after marking item 8 as completed
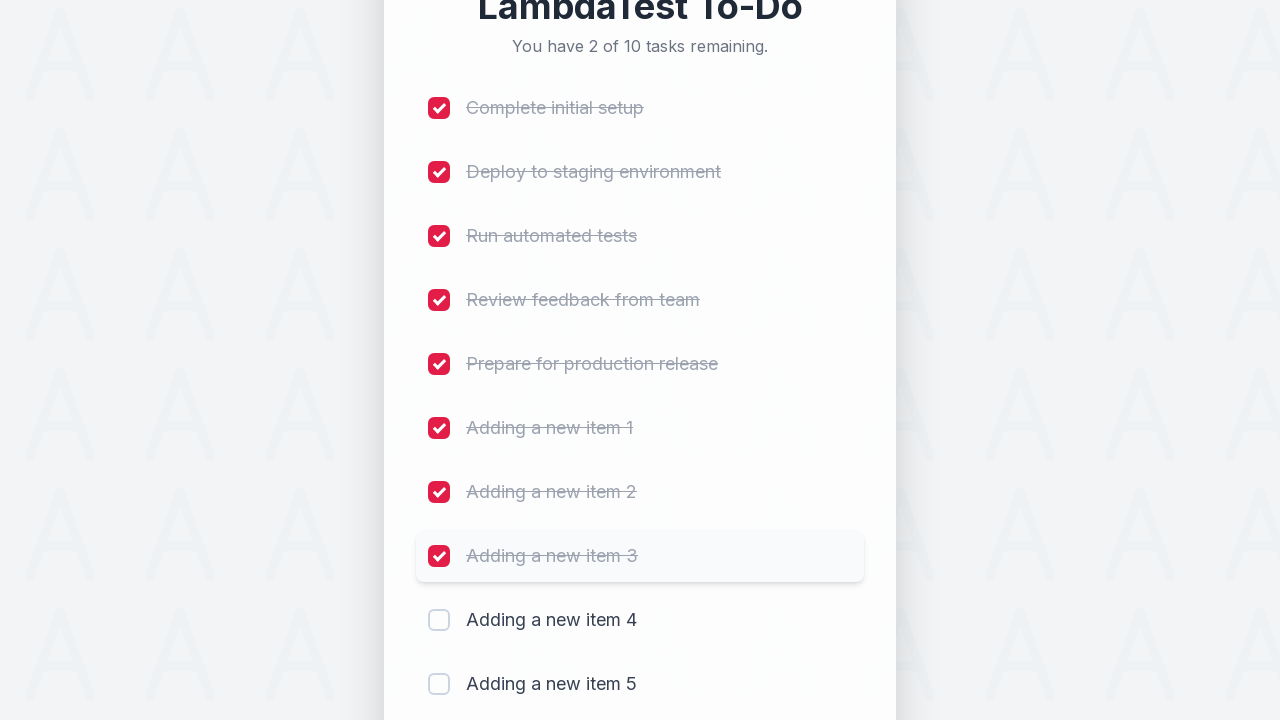

Clicked checkbox for item 9 to mark as completed at (439, 620) on (//input[@type='checkbox'])[9]
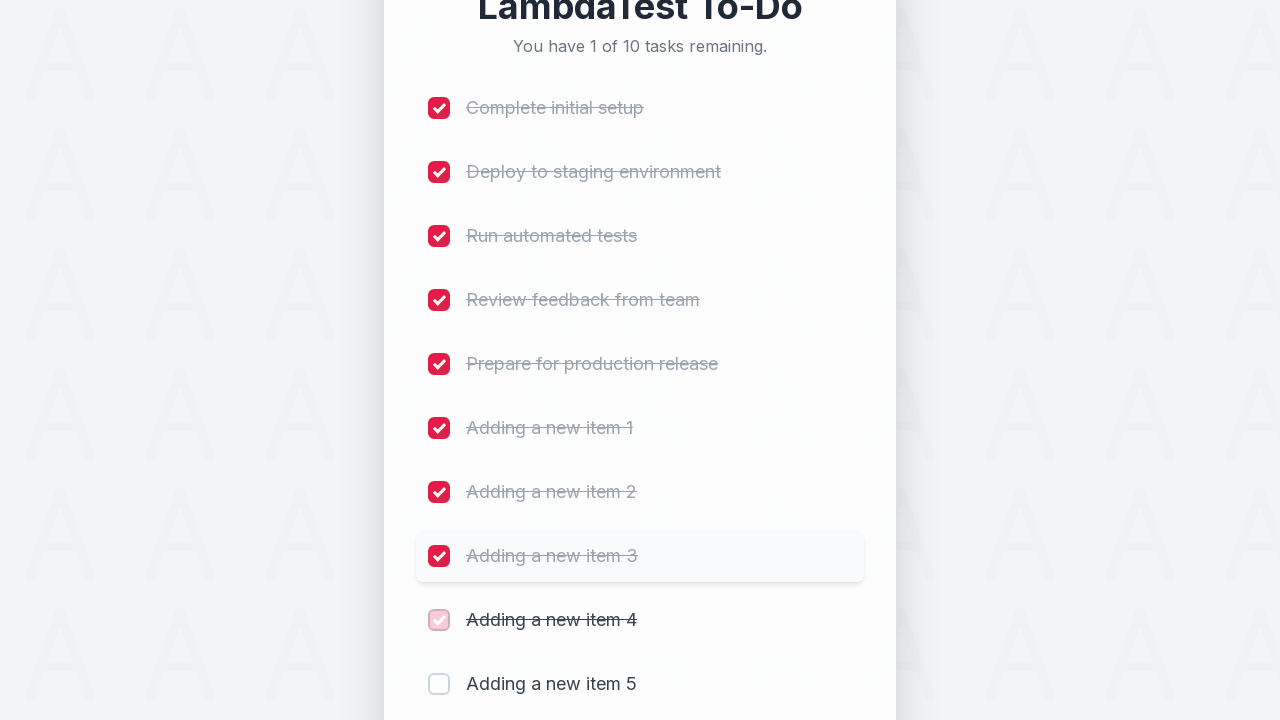

Waited 300ms after marking item 9 as completed
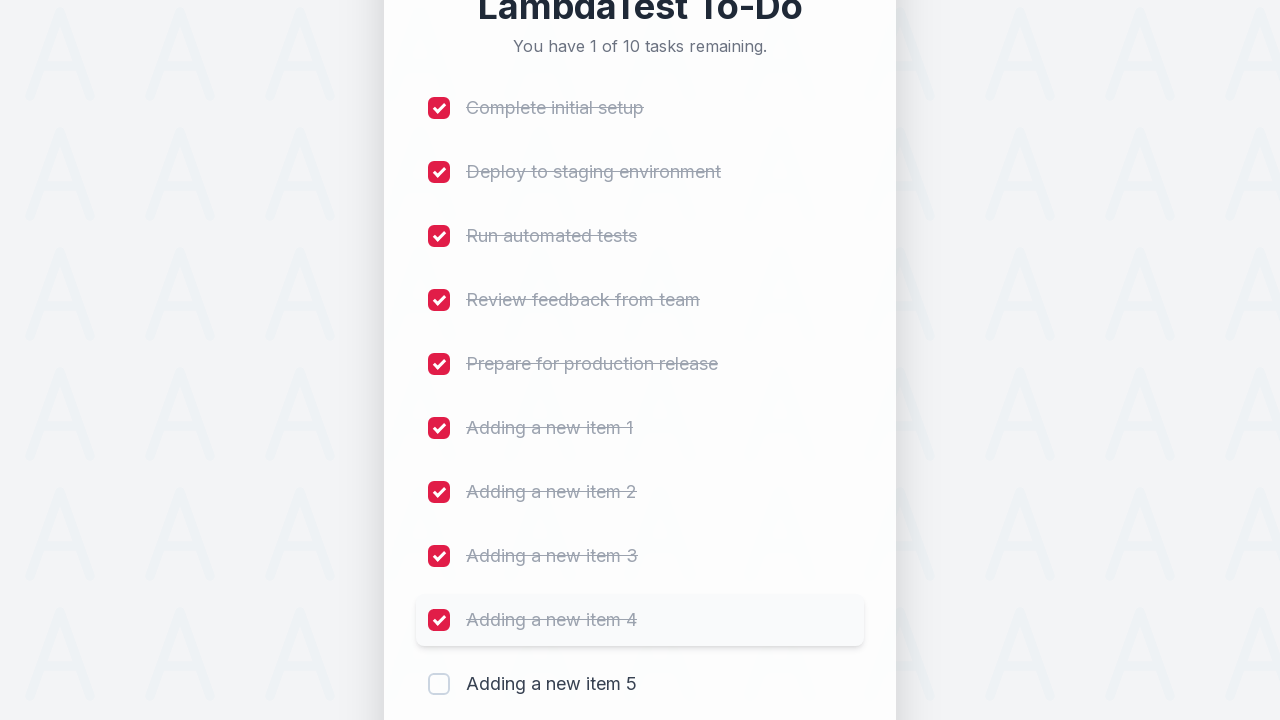

Clicked checkbox for item 10 to mark as completed at (439, 684) on (//input[@type='checkbox'])[10]
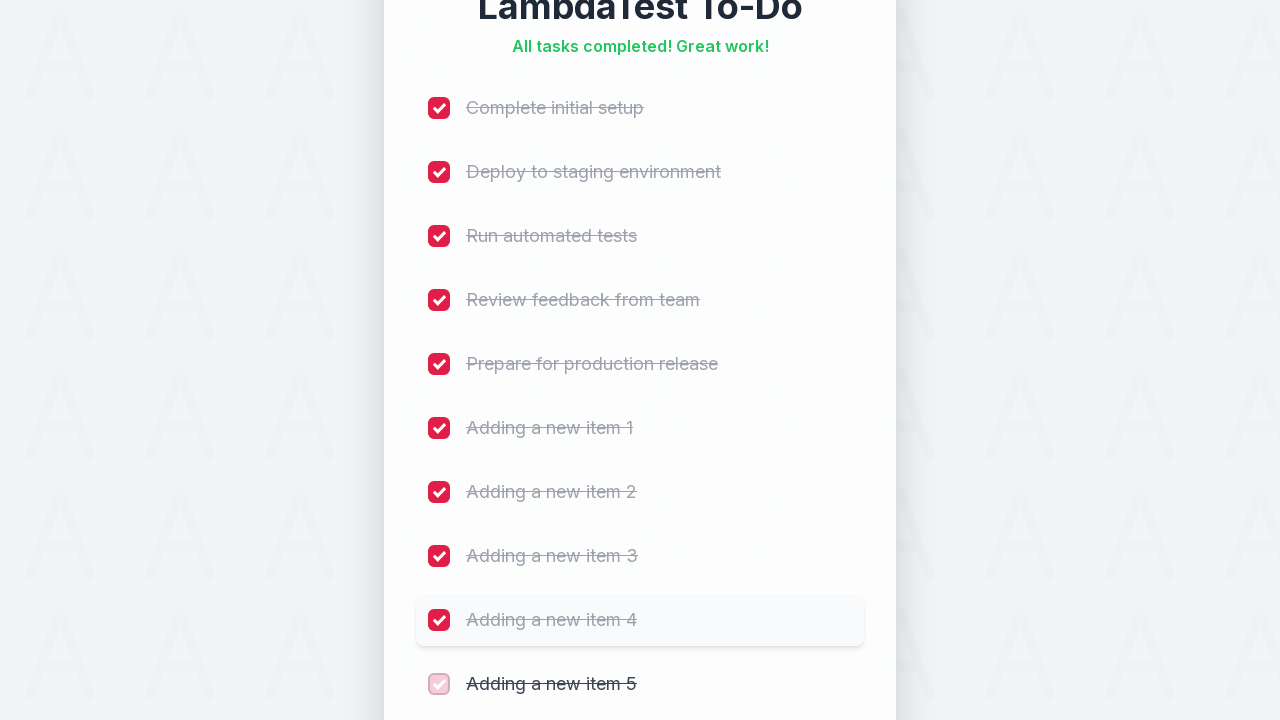

Waited 300ms after marking item 10 as completed
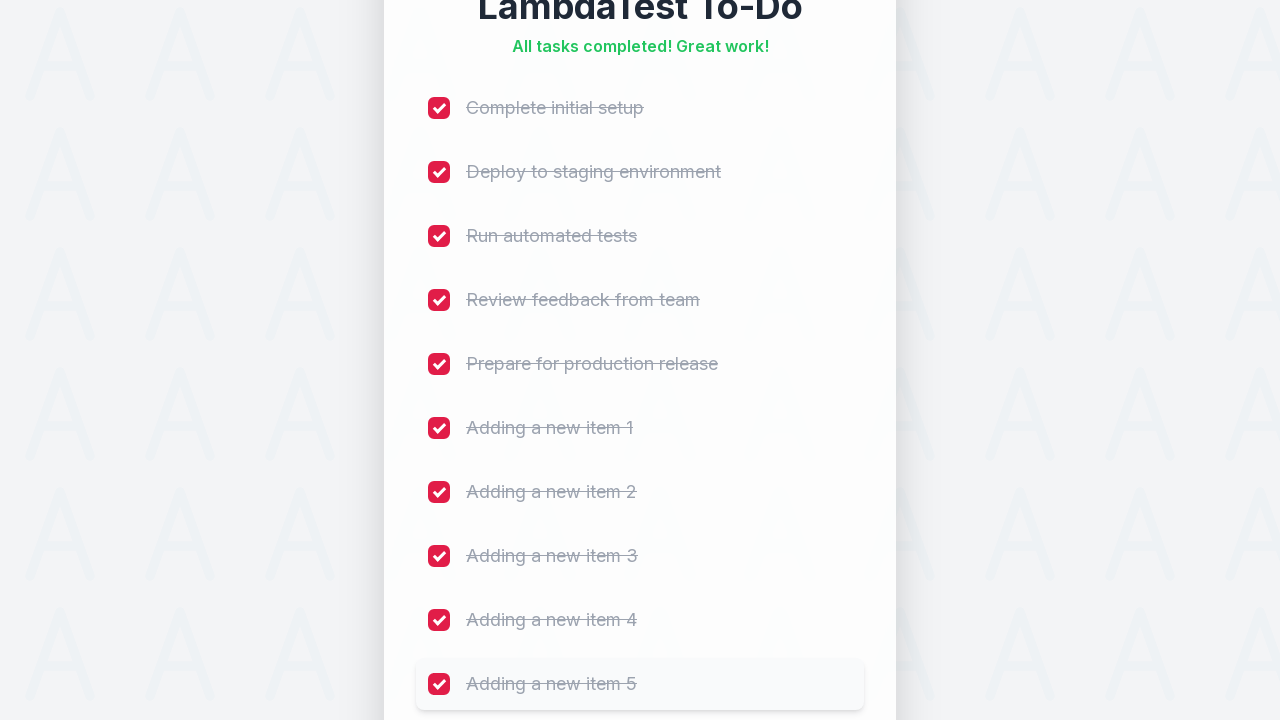

Waited for completion count element to load
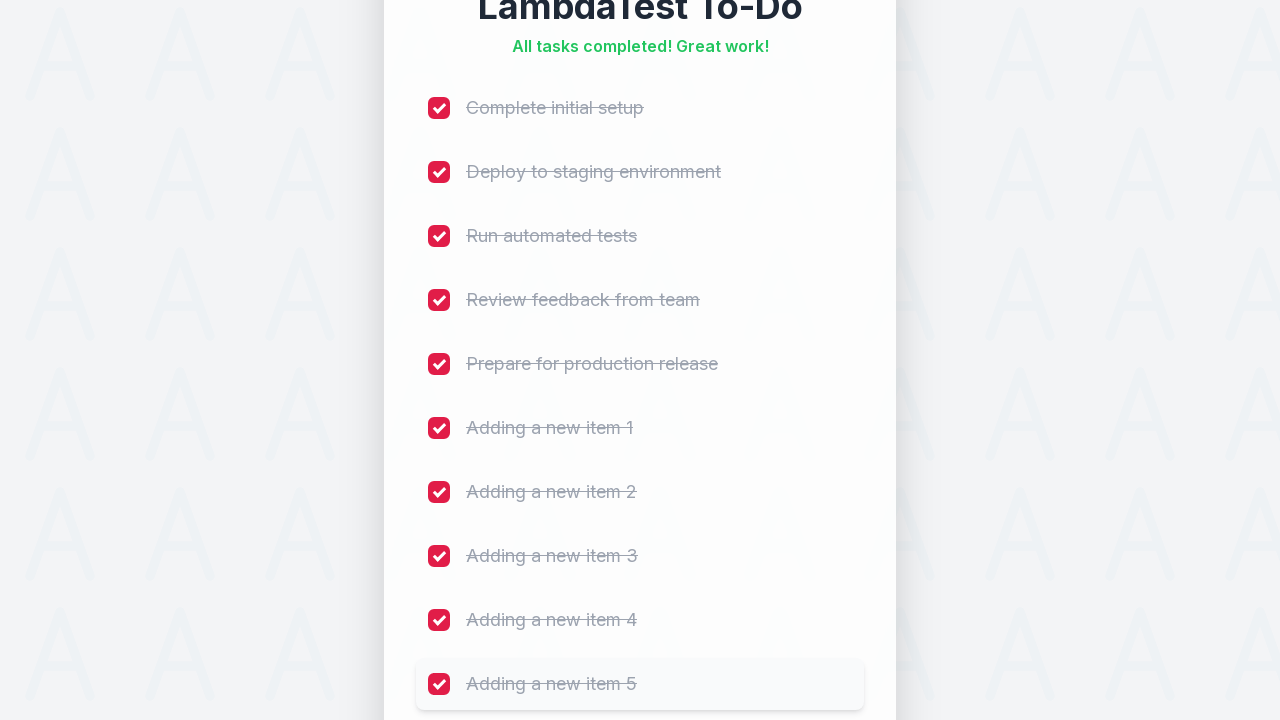

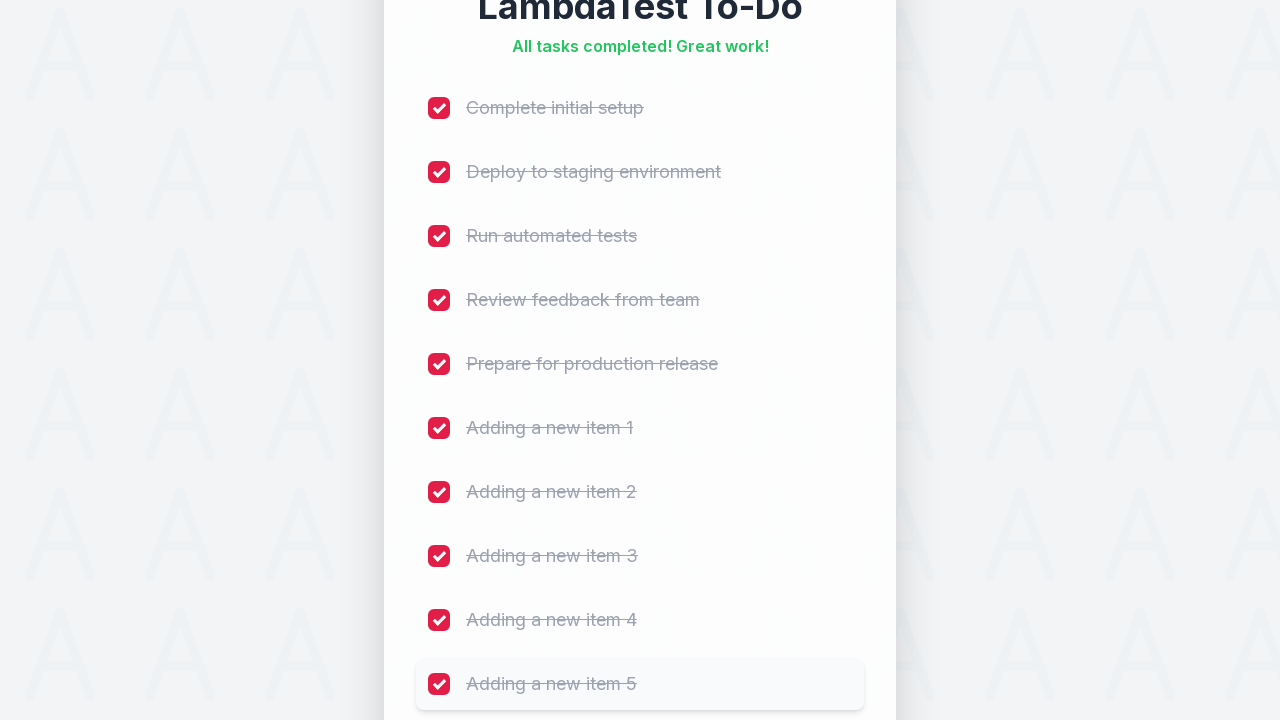